Tests the Thank You Card Generator with multiple greetings in a loop, filling in recipient name, sender name, appreciation message, and template for each greeting, then generating and creating images.

Starting URL: https://mohan-chinnappan-n5.github.io/apps/2/index.html

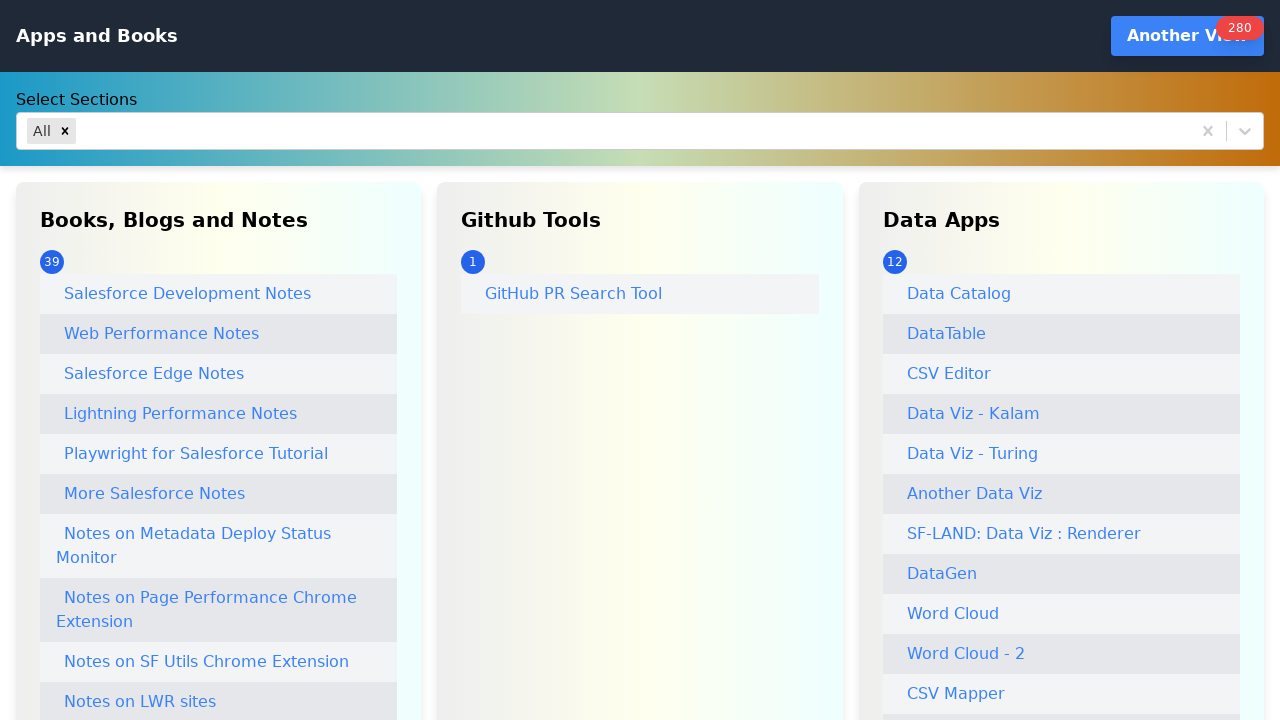

Navigated to Thank You Card Generator app
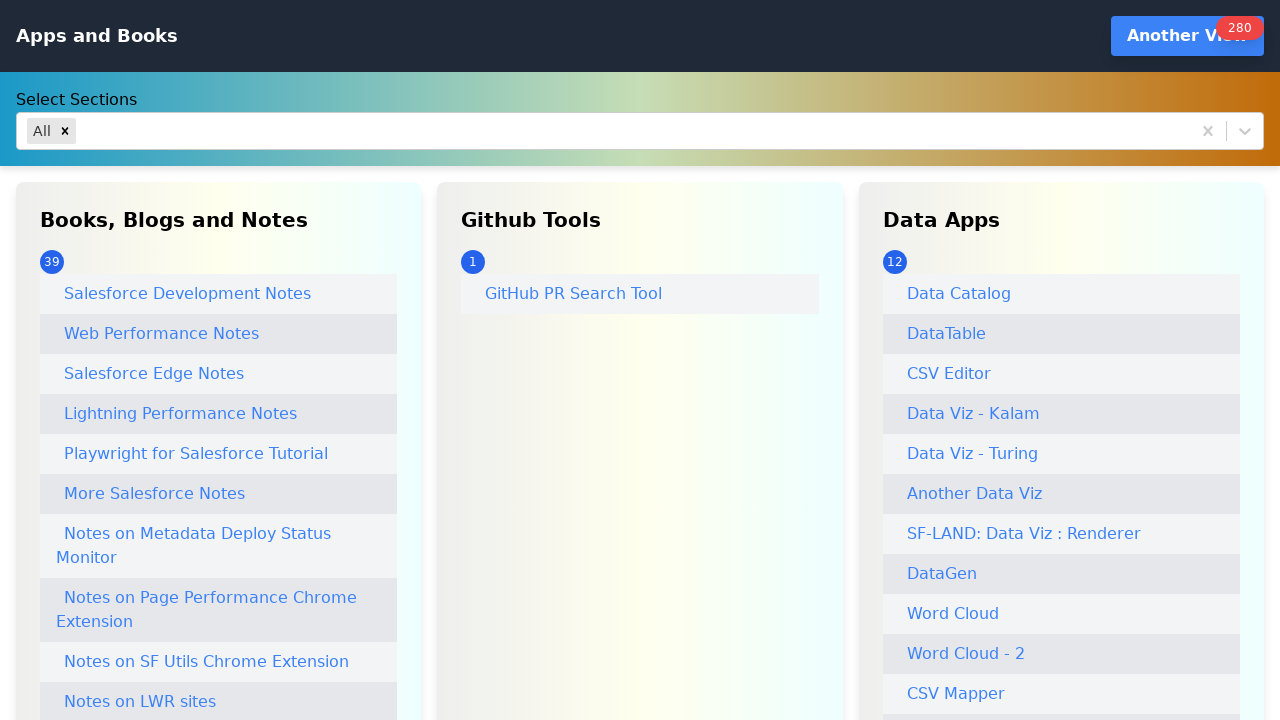

Clicked on Thank you! Card Generator link at (174, 360) on internal:role=link[name="Thank you! Card Generator"i]
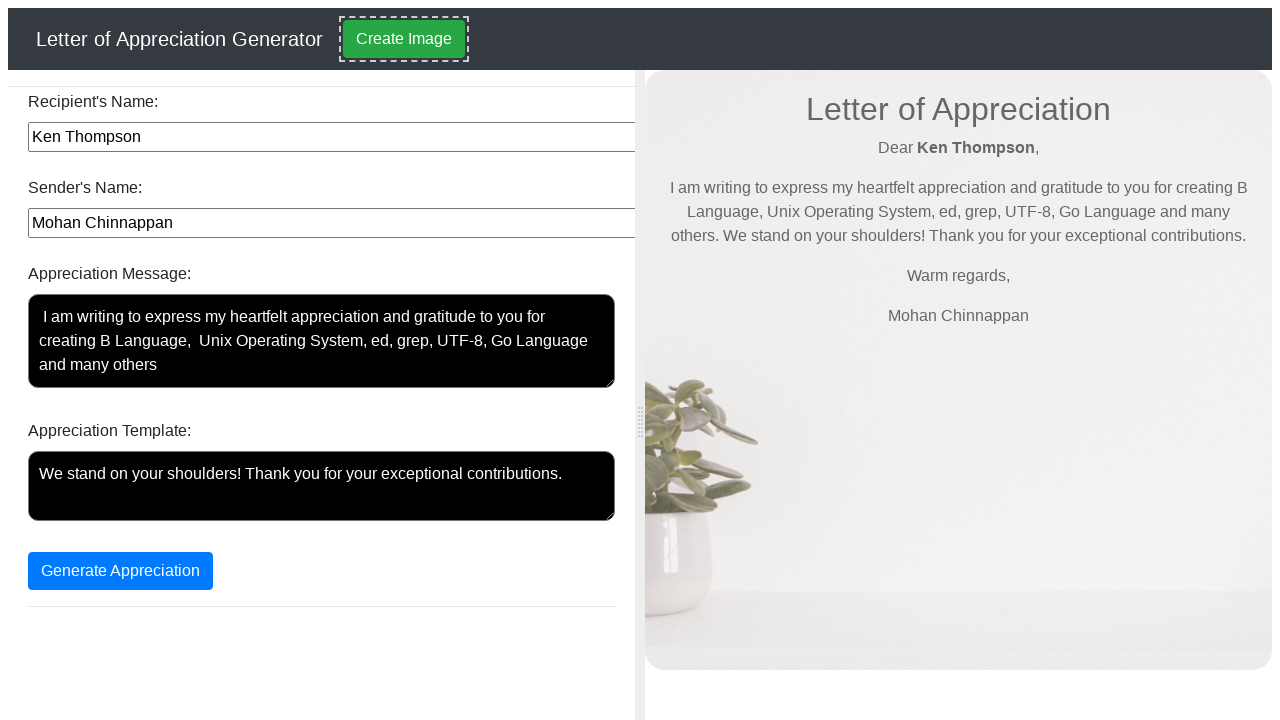

Filled recipient's name with 'Dennis M Ritchie' on internal:label="Recipient's Name:"i
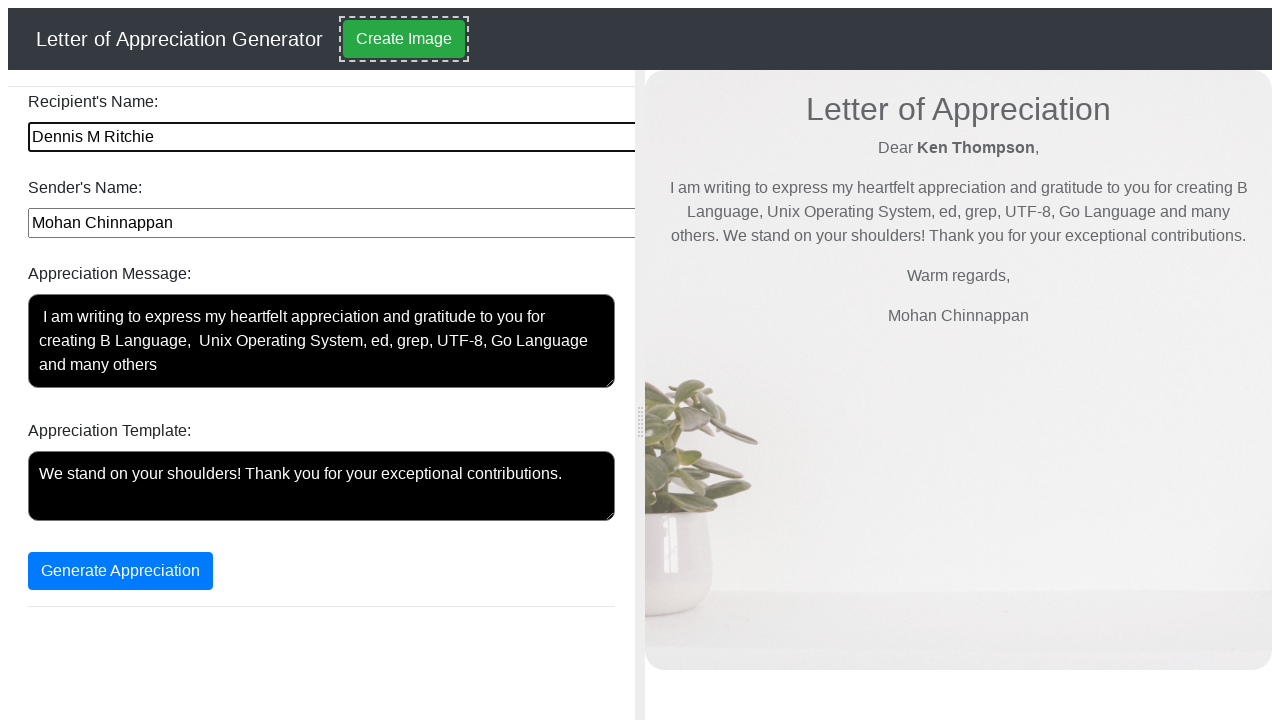

Pressed Tab to move to next field on internal:label="Recipient's Name:"i
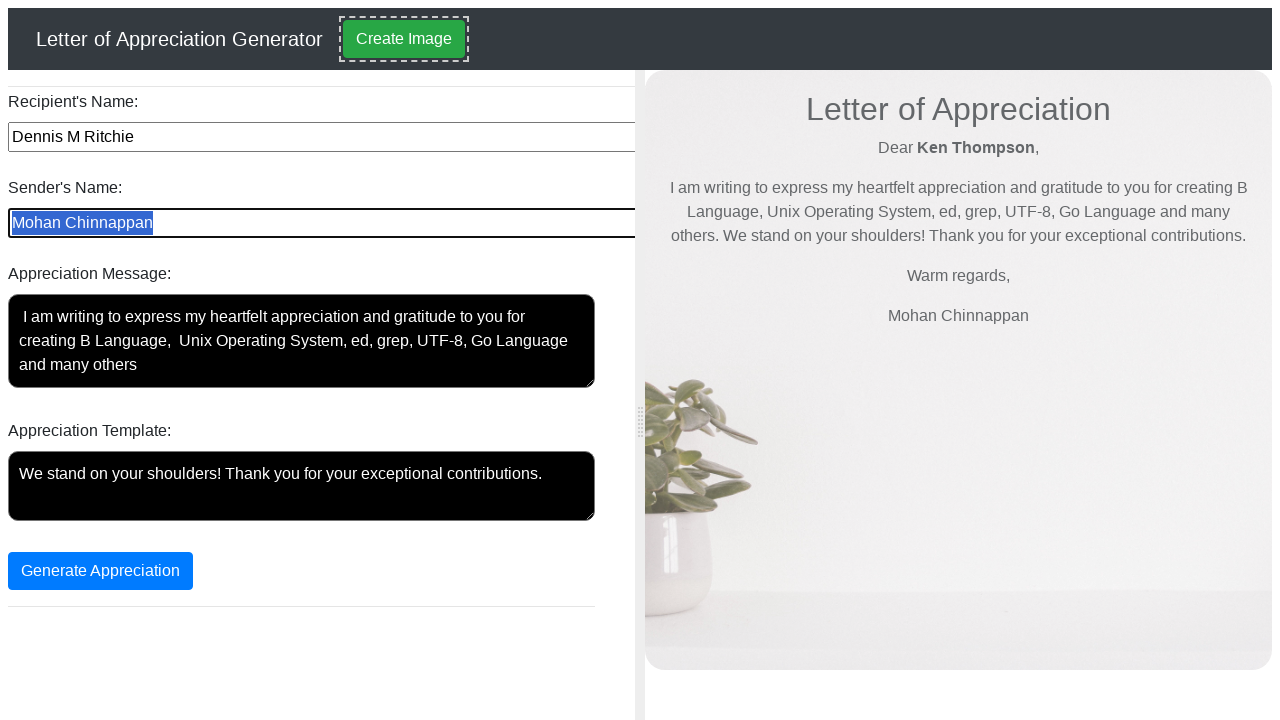

Filled sender's name with 'Mohan Chinnappan' on internal:label="Sender's Name:"i
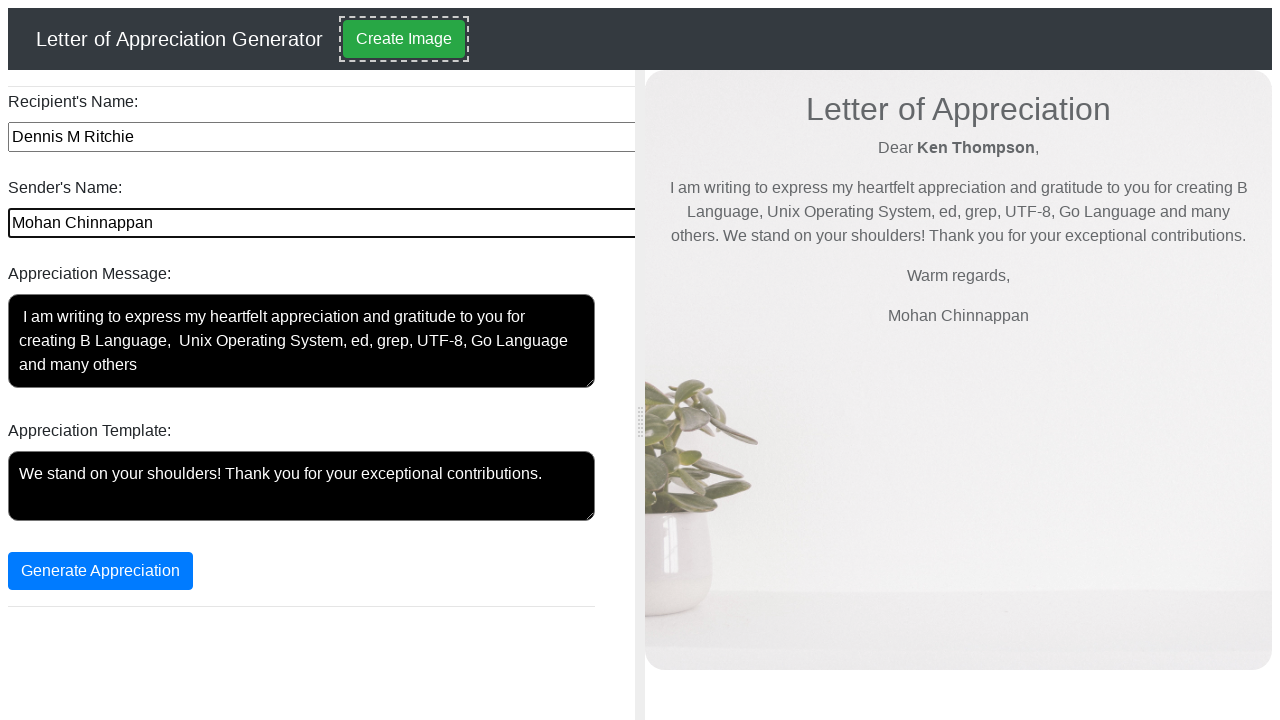

Filled appreciation message on internal:label="Appreciation Message:"i
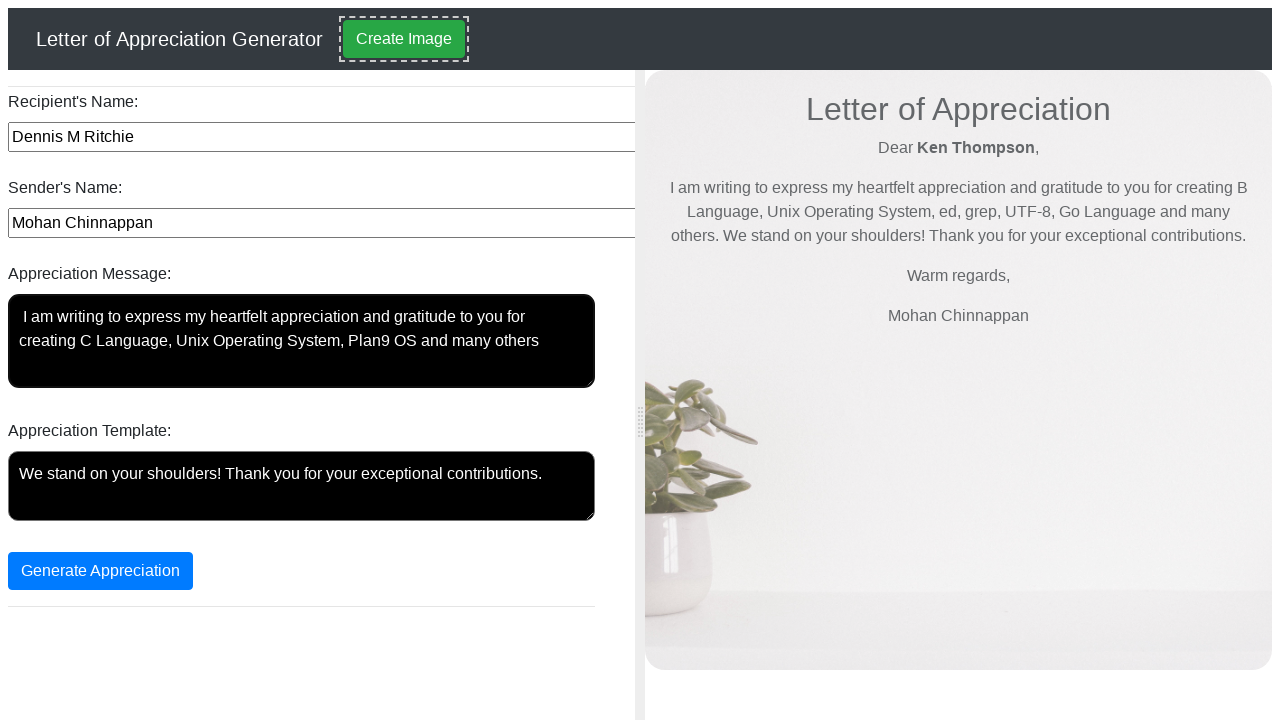

Filled appreciation template on internal:label="Appreciation Template:"i
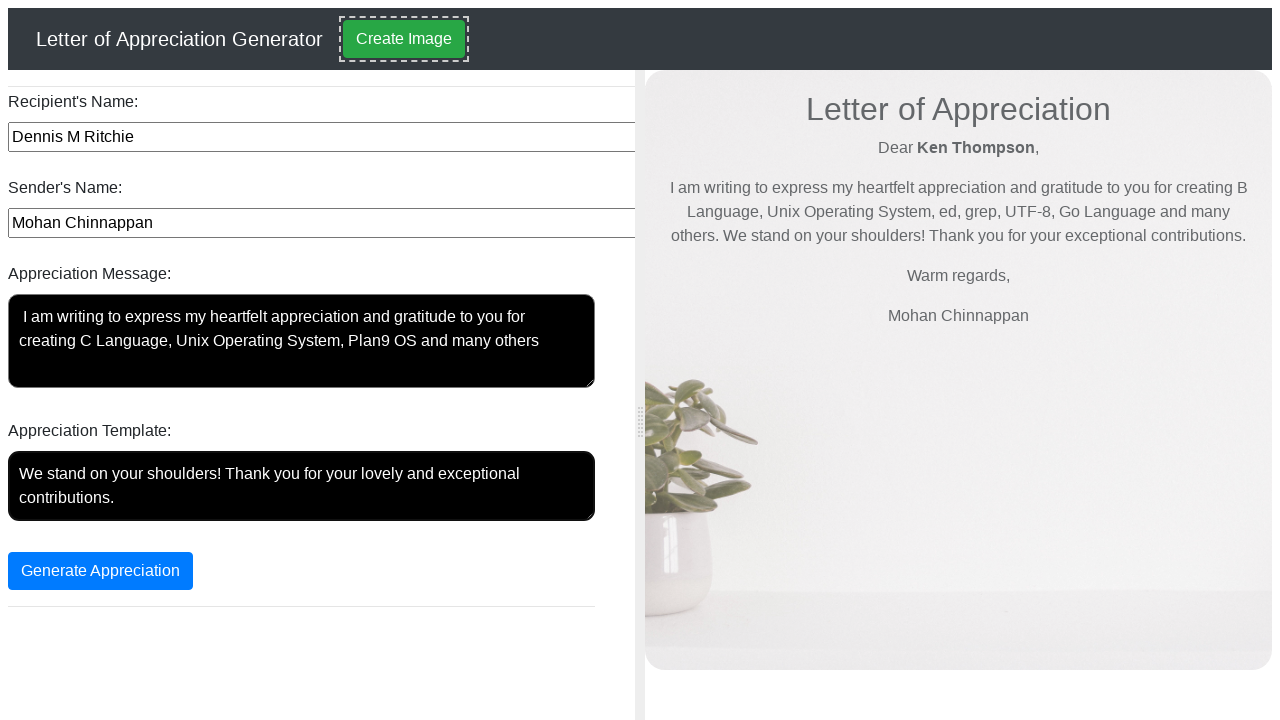

Clicked Generate Appreciation button for Dennis M Ritchie at (100, 571) on internal:role=button[name="Generate Appreciation"i]
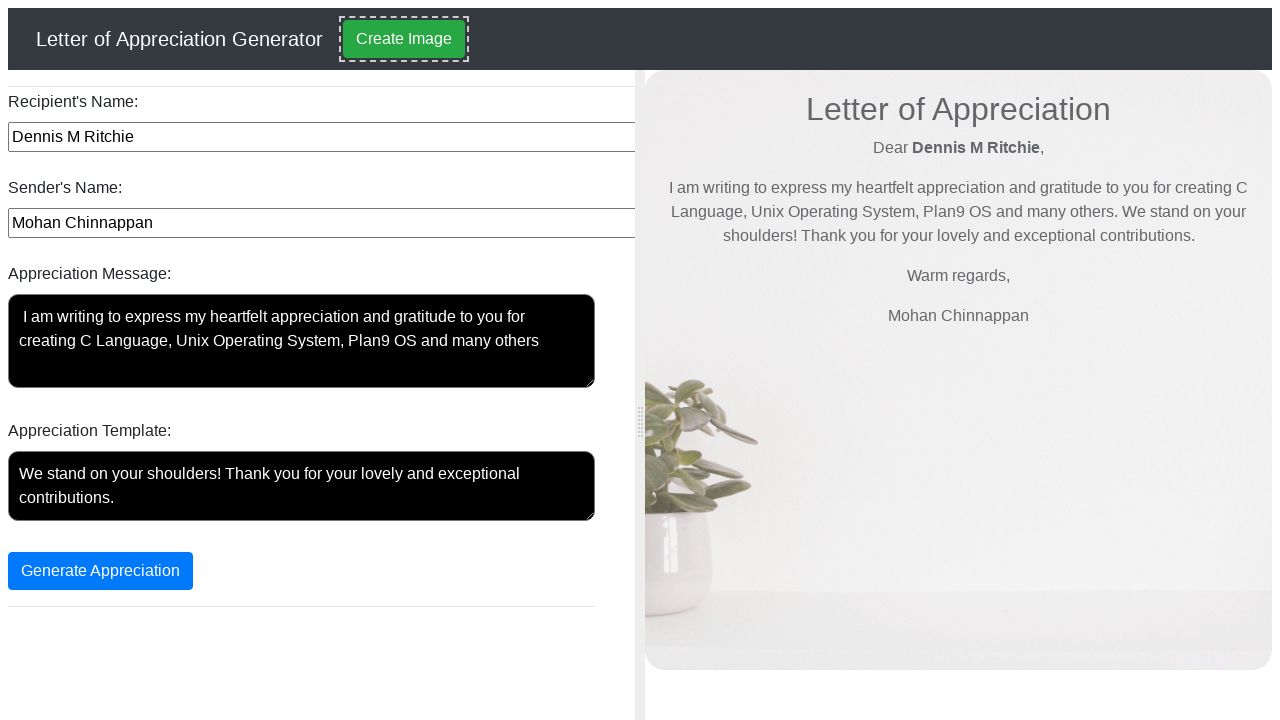

Clicked Create Image button for Dennis M Ritchie at (404, 39) on internal:role=button[name="Create Image"i]
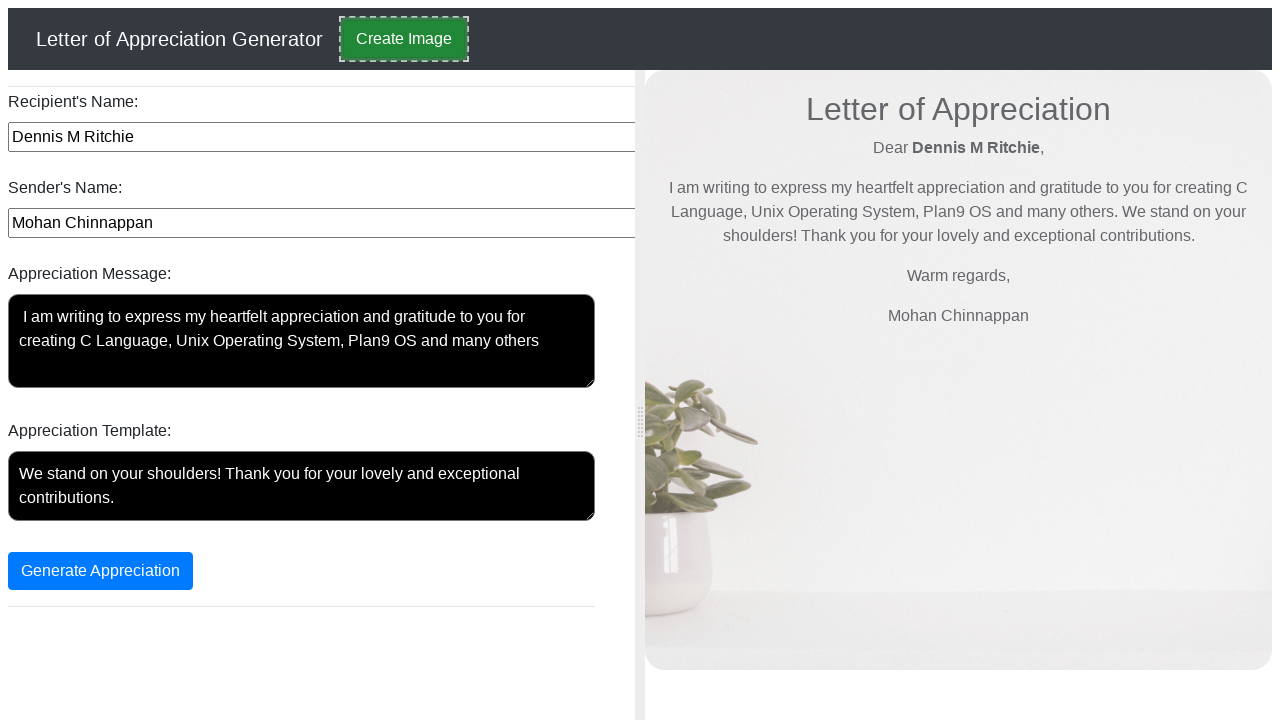

Navigated to Thank You Card Generator app
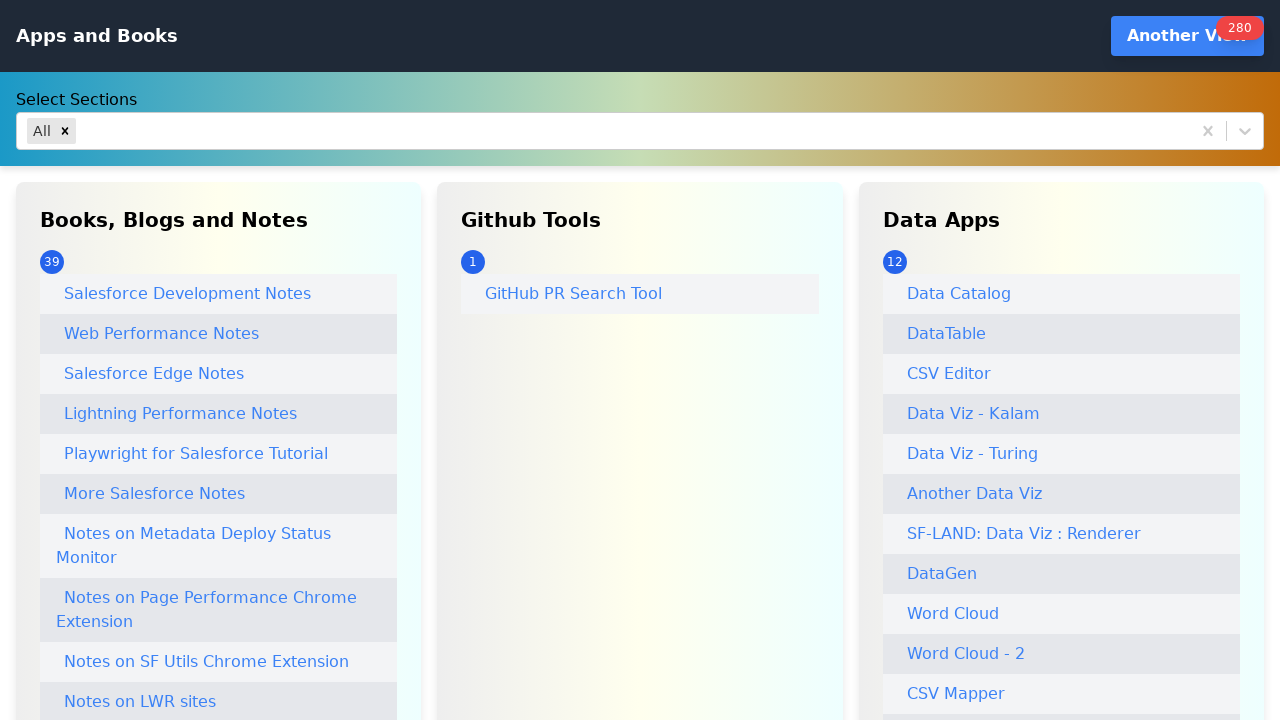

Clicked on Thank you! Card Generator link at (174, 360) on internal:role=link[name="Thank you! Card Generator"i]
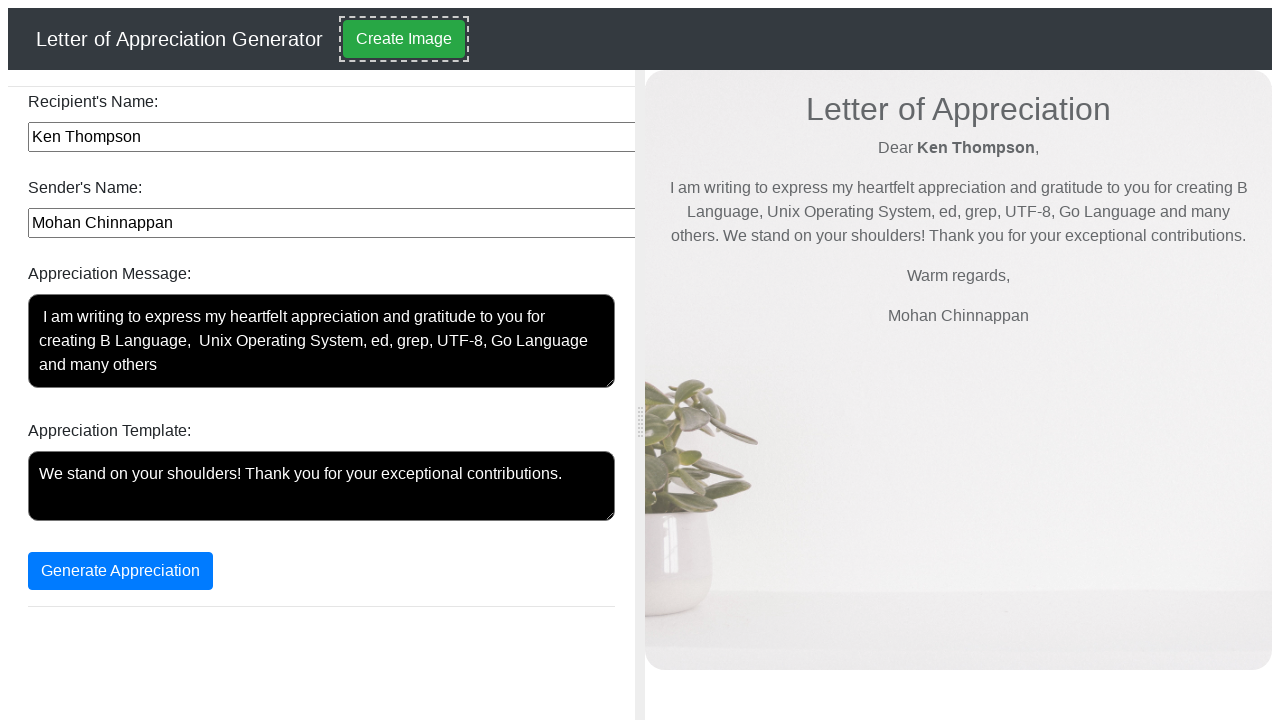

Filled recipient's name with 'Ken Thompson' on internal:label="Recipient's Name:"i
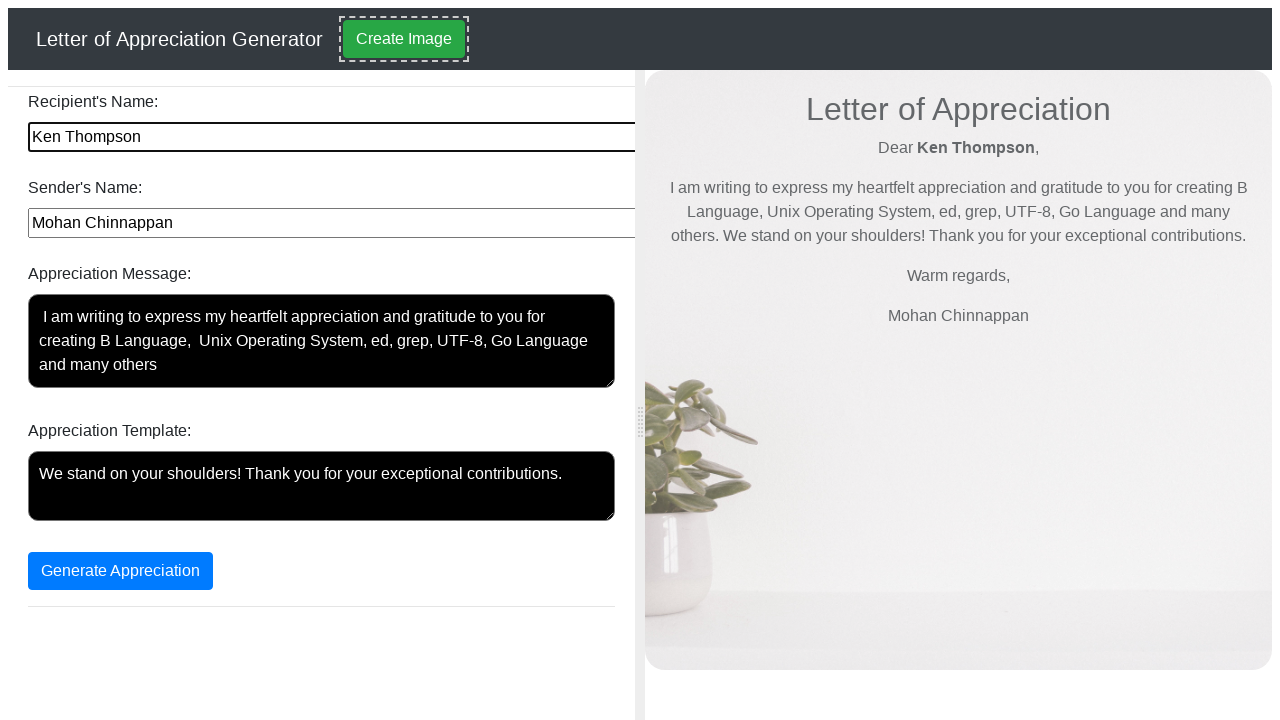

Pressed Tab to move to next field on internal:label="Recipient's Name:"i
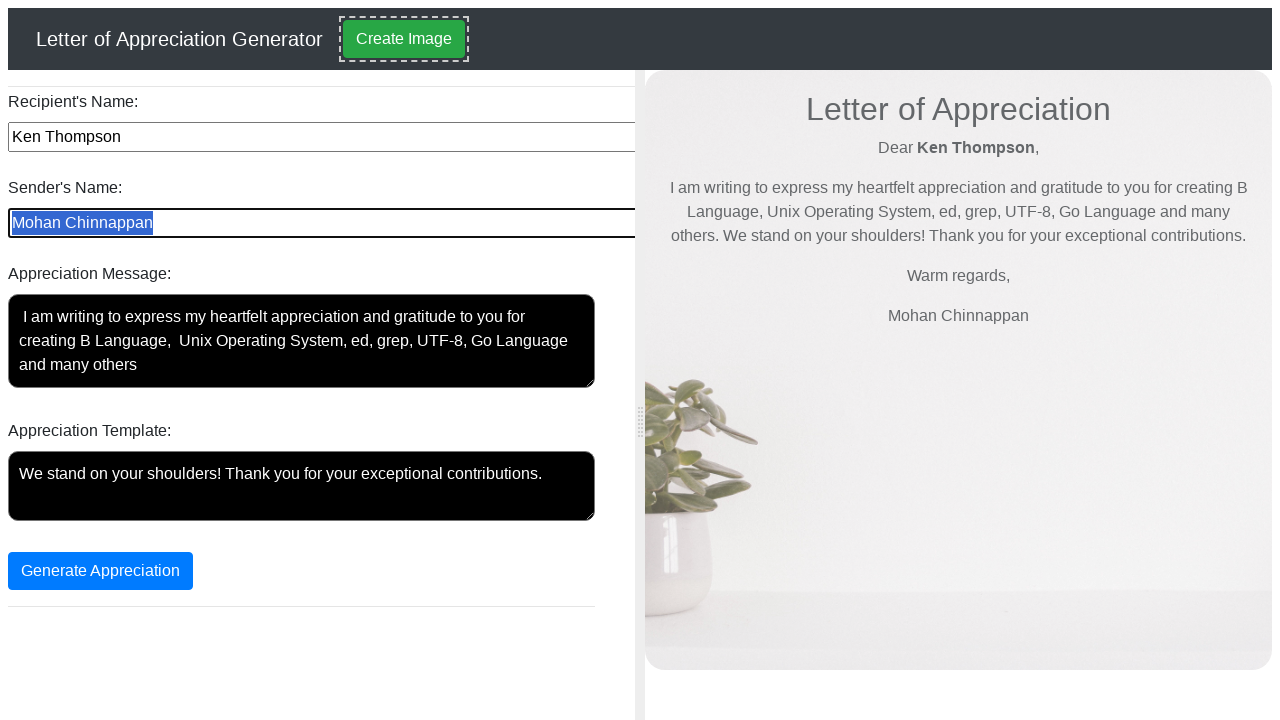

Filled sender's name with 'Mohan Chinnappan' on internal:label="Sender's Name:"i
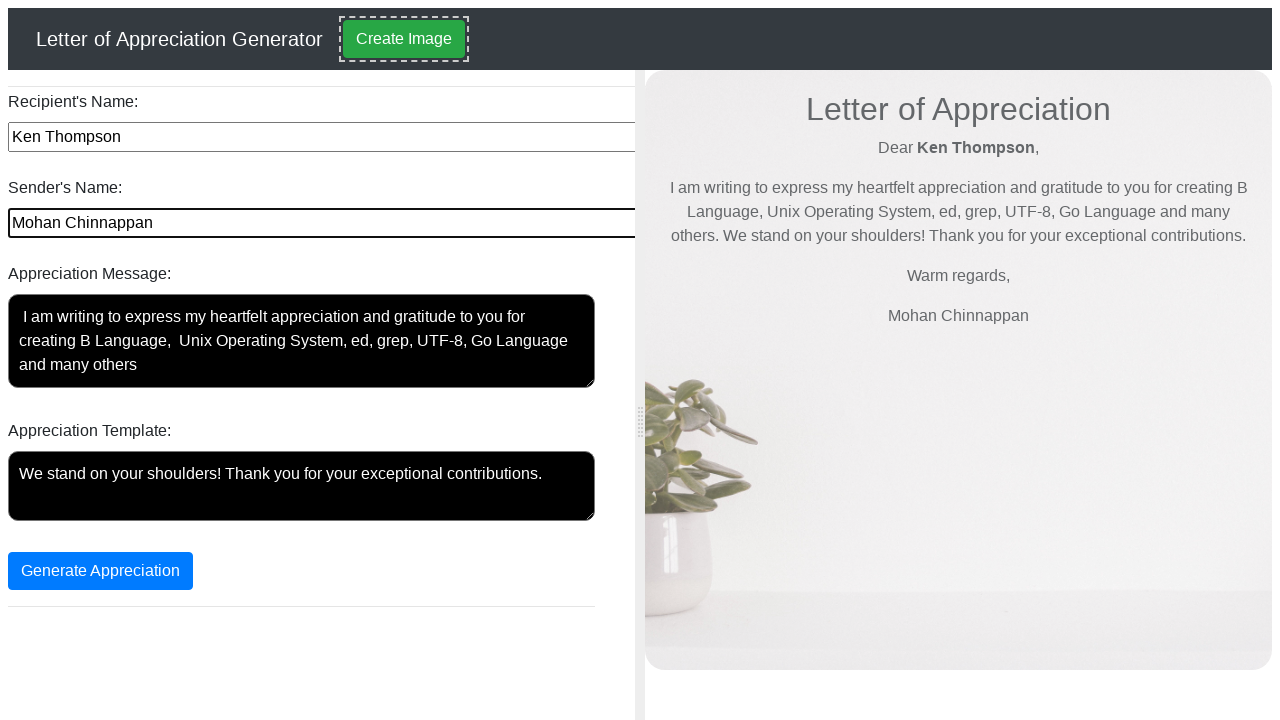

Filled appreciation message on internal:label="Appreciation Message:"i
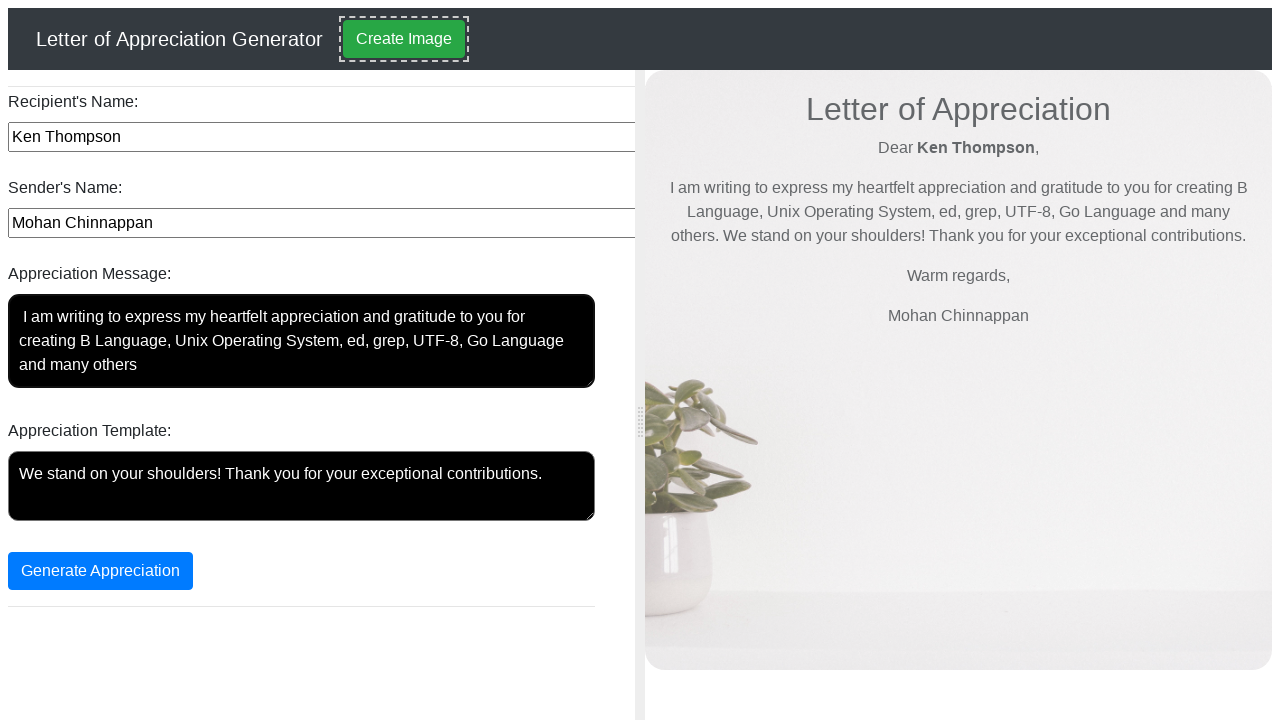

Filled appreciation template on internal:label="Appreciation Template:"i
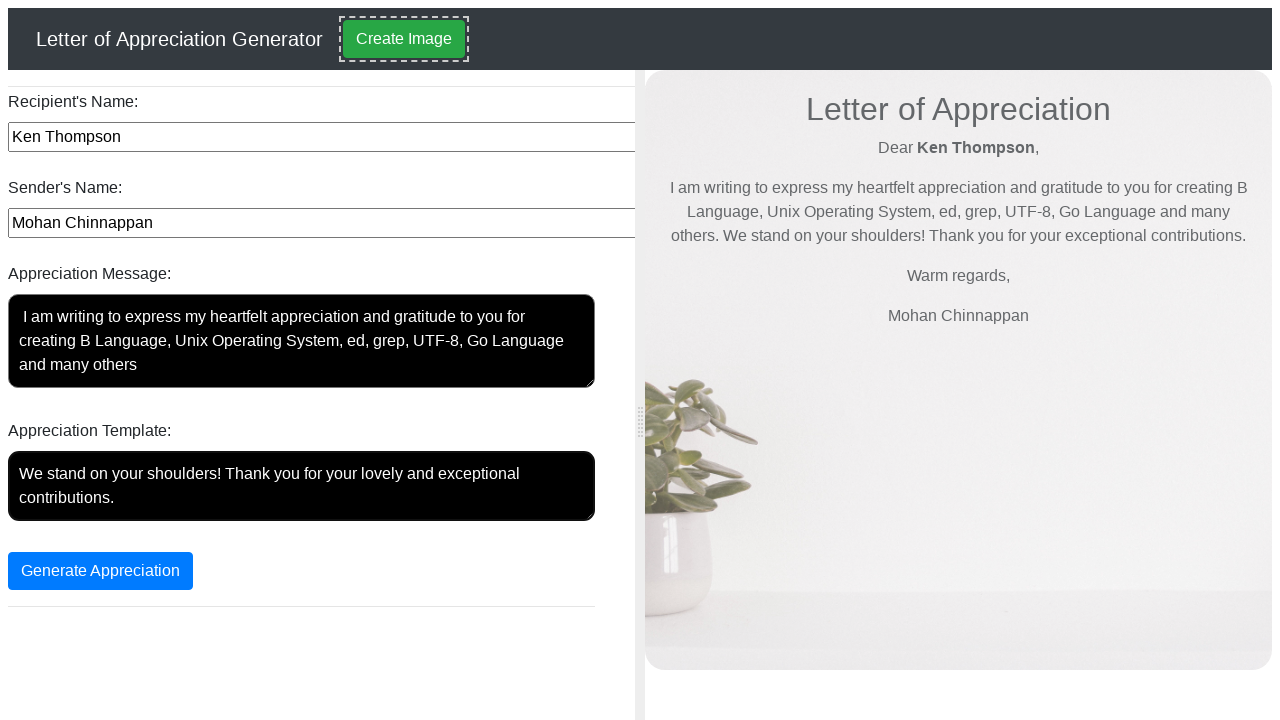

Clicked Generate Appreciation button for Ken Thompson at (100, 571) on internal:role=button[name="Generate Appreciation"i]
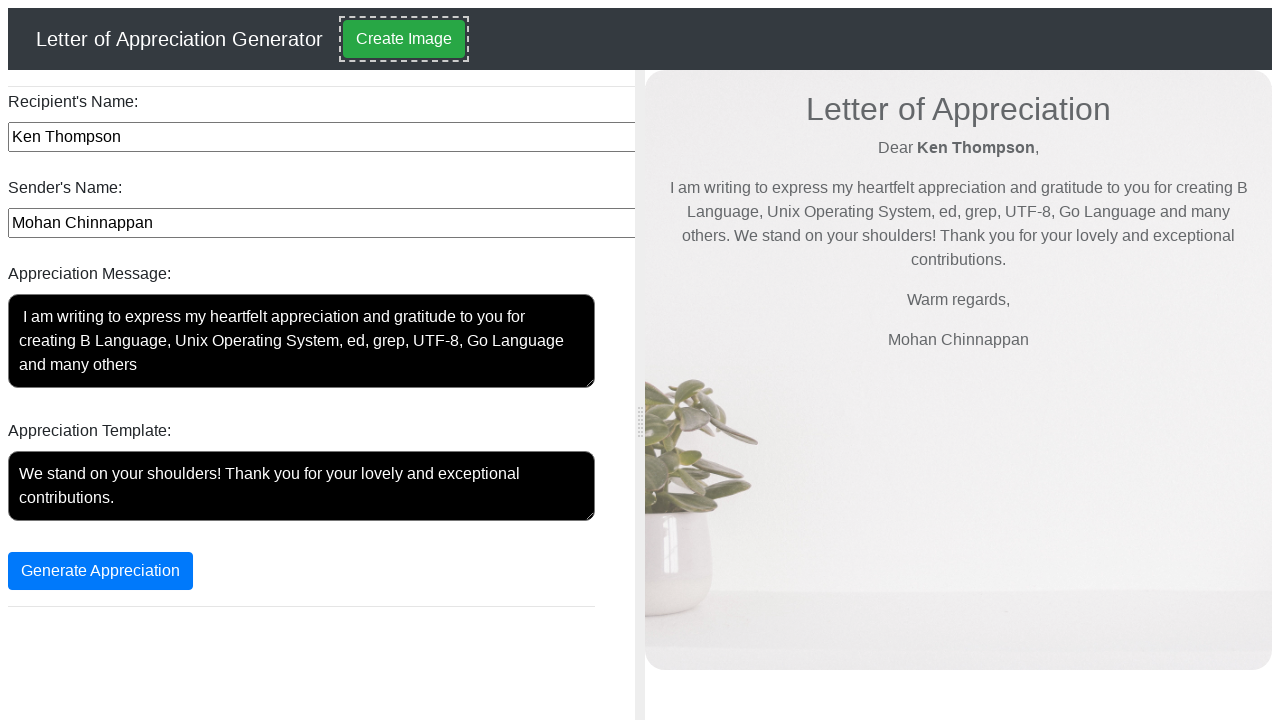

Clicked Create Image button for Ken Thompson at (404, 39) on internal:role=button[name="Create Image"i]
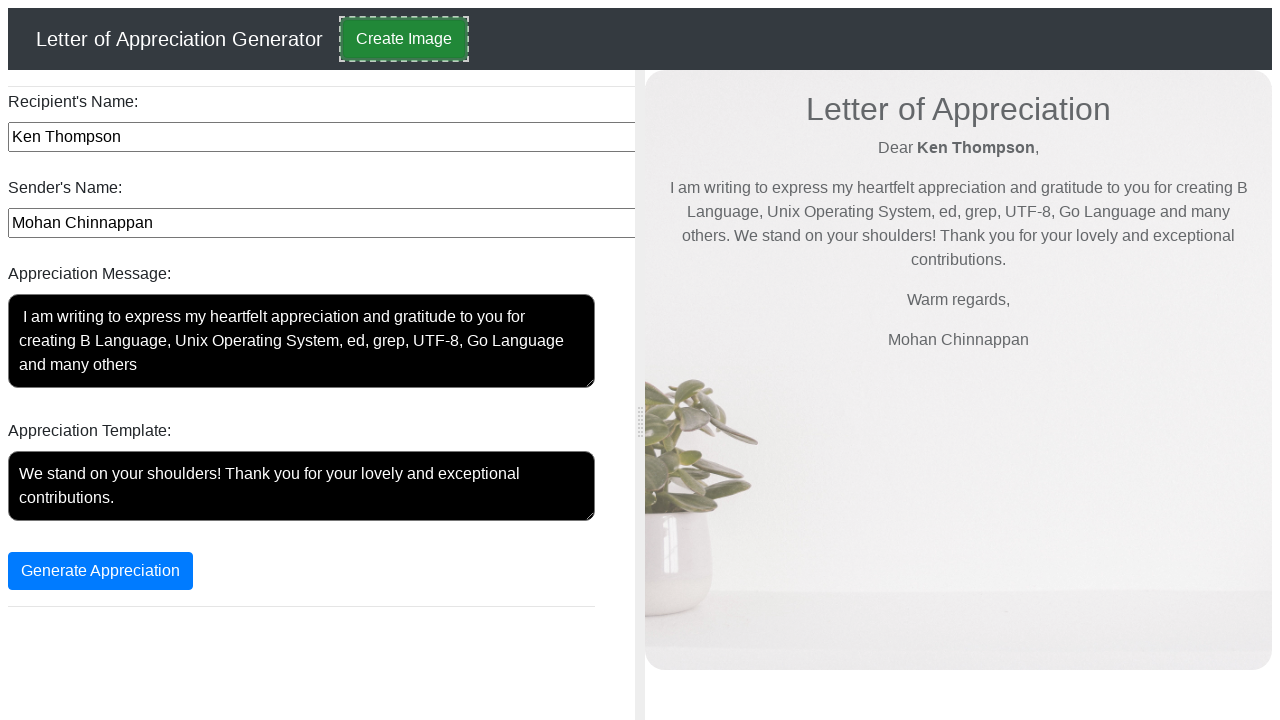

Navigated to Thank You Card Generator app
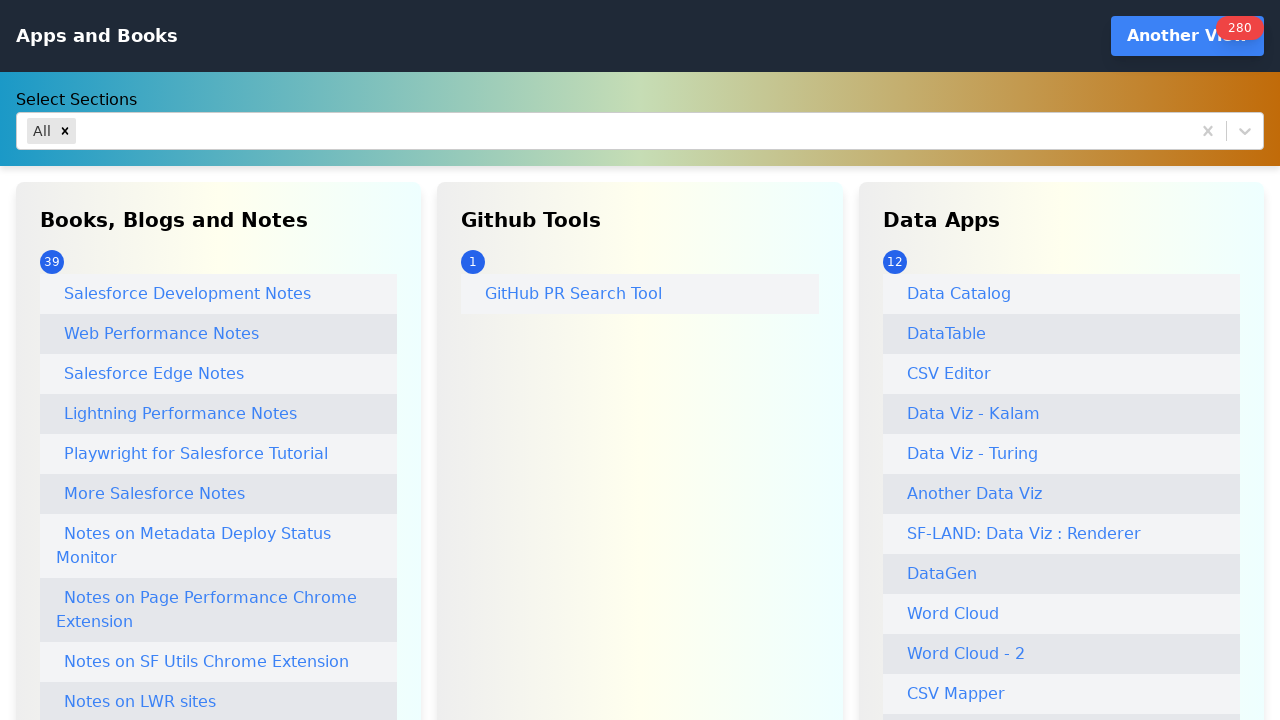

Clicked on Thank you! Card Generator link at (174, 360) on internal:role=link[name="Thank you! Card Generator"i]
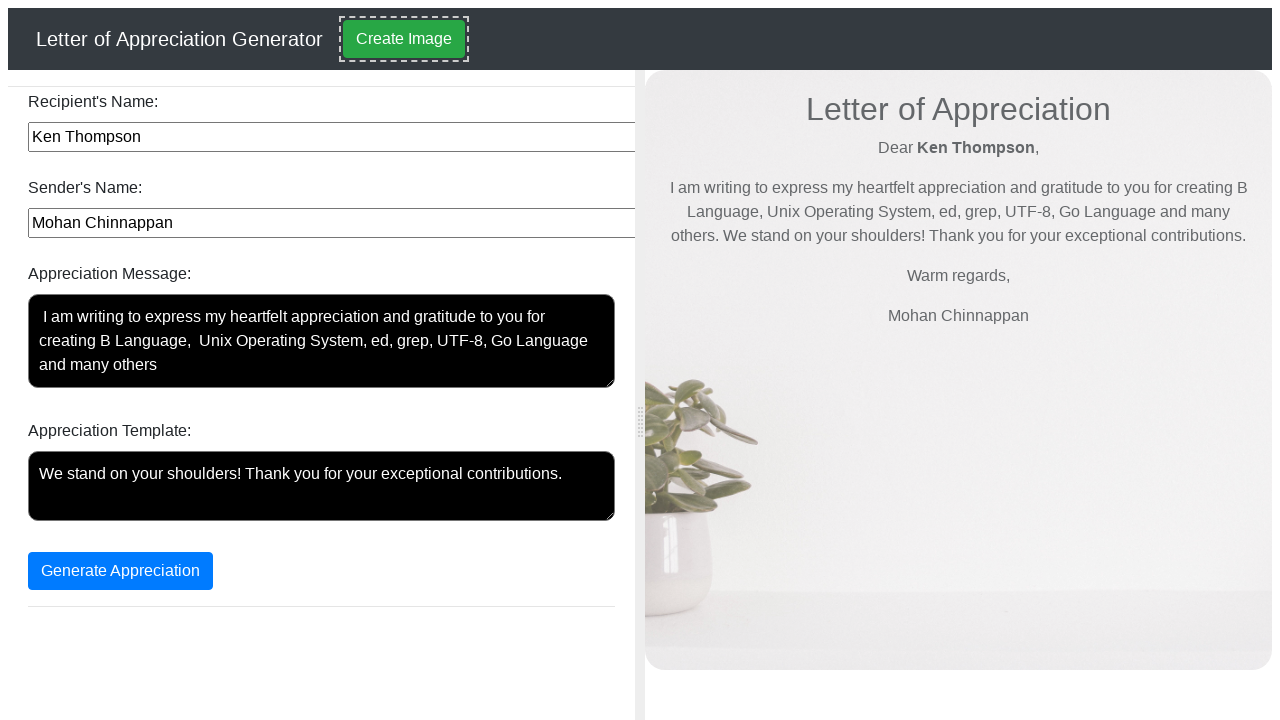

Filled recipient's name with 'Elon Musk' on internal:label="Recipient's Name:"i
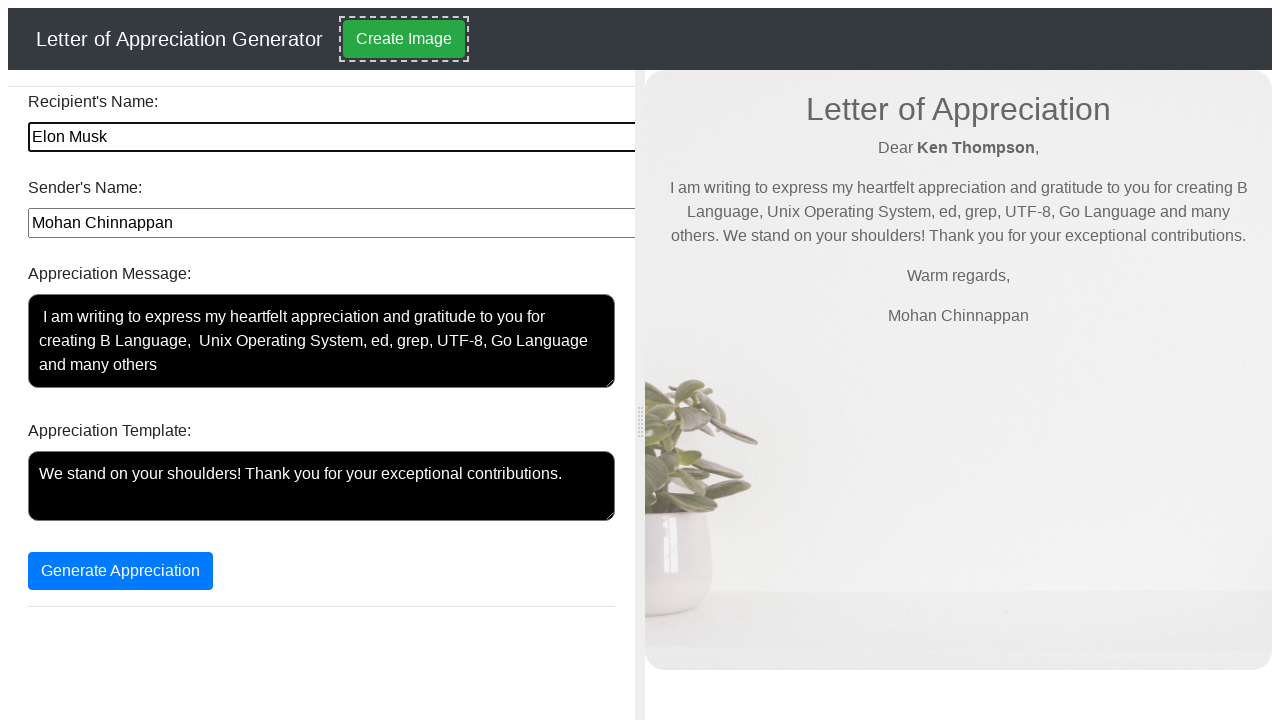

Pressed Tab to move to next field on internal:label="Recipient's Name:"i
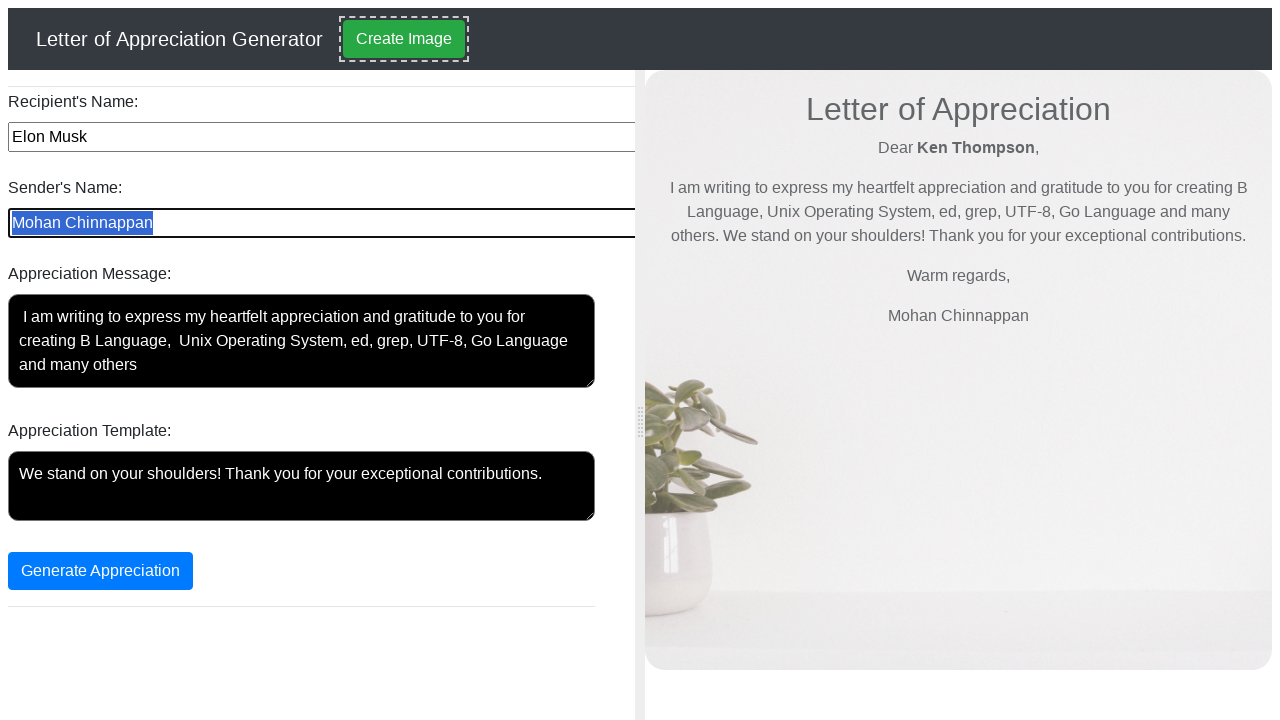

Filled sender's name with 'Mohan Chinnappan' on internal:label="Sender's Name:"i
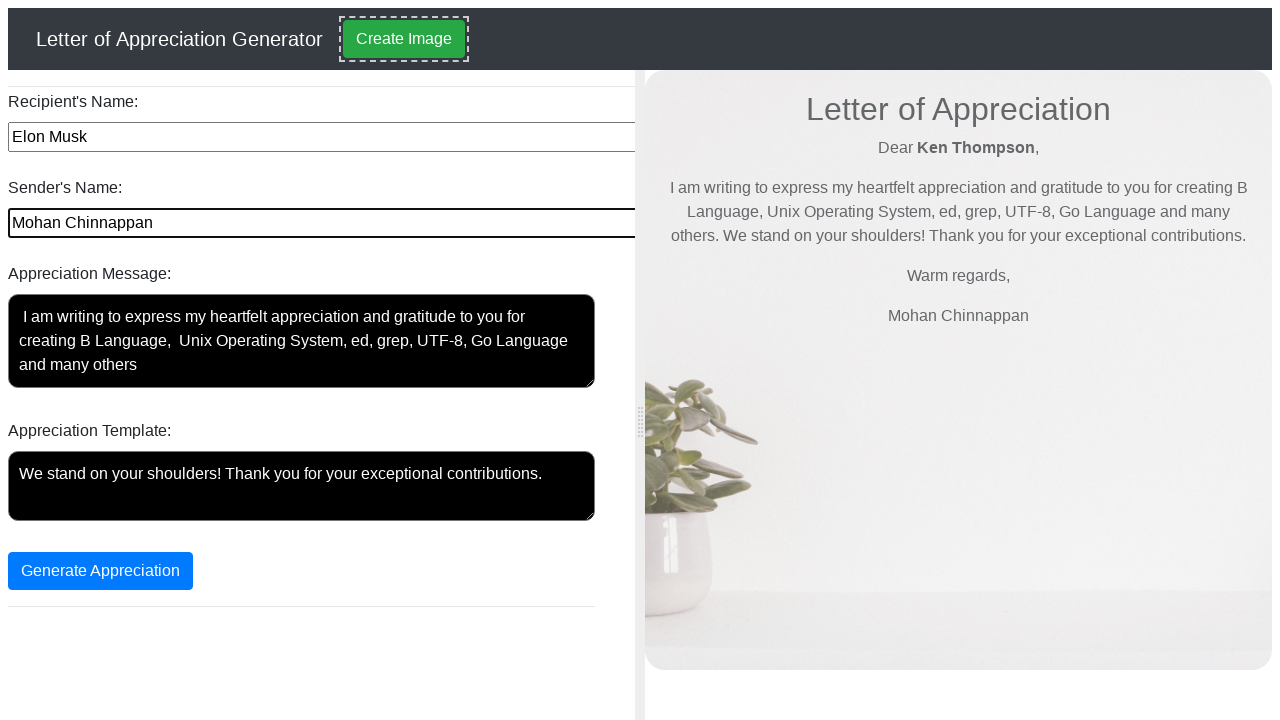

Filled appreciation message on internal:label="Appreciation Message:"i
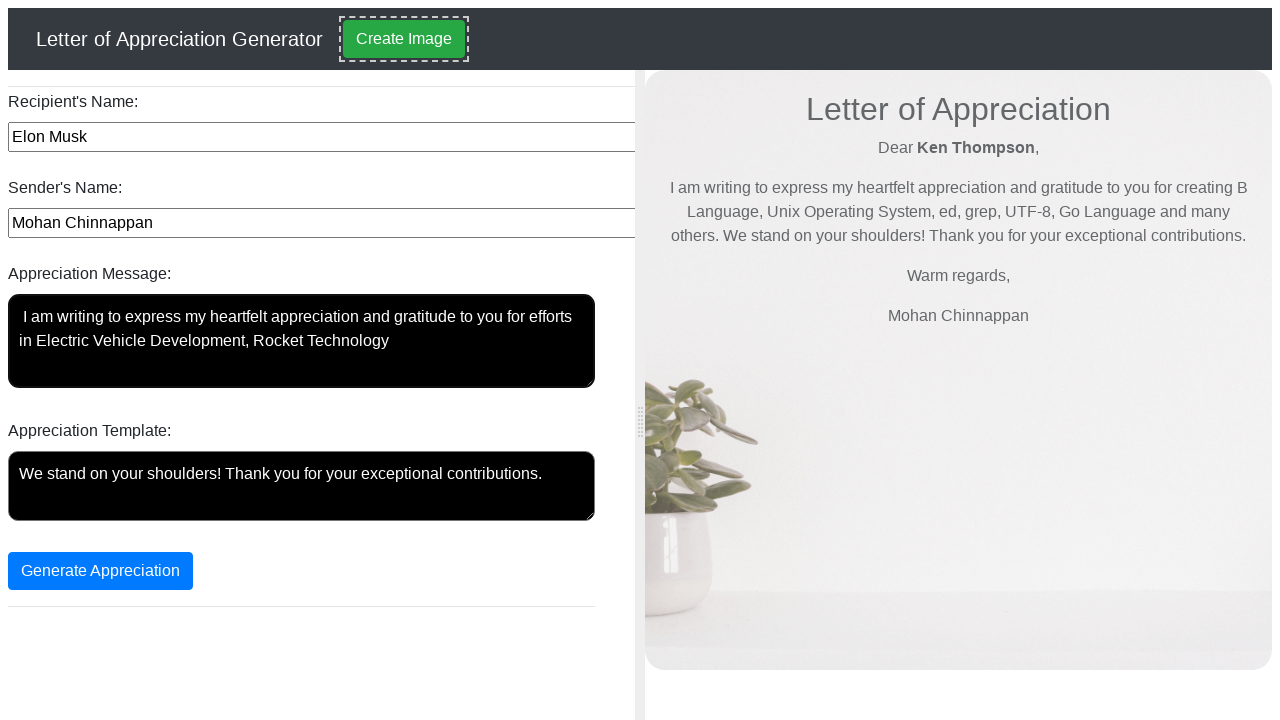

Filled appreciation template on internal:label="Appreciation Template:"i
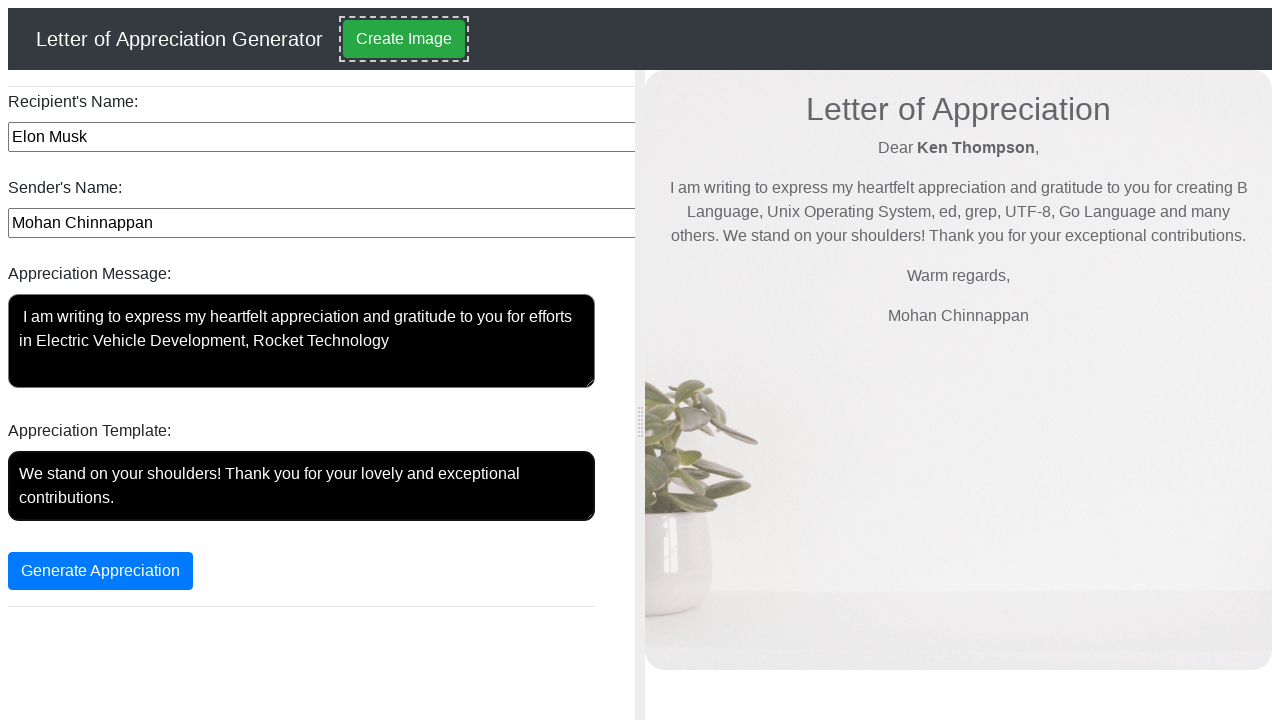

Clicked Generate Appreciation button for Elon Musk at (100, 571) on internal:role=button[name="Generate Appreciation"i]
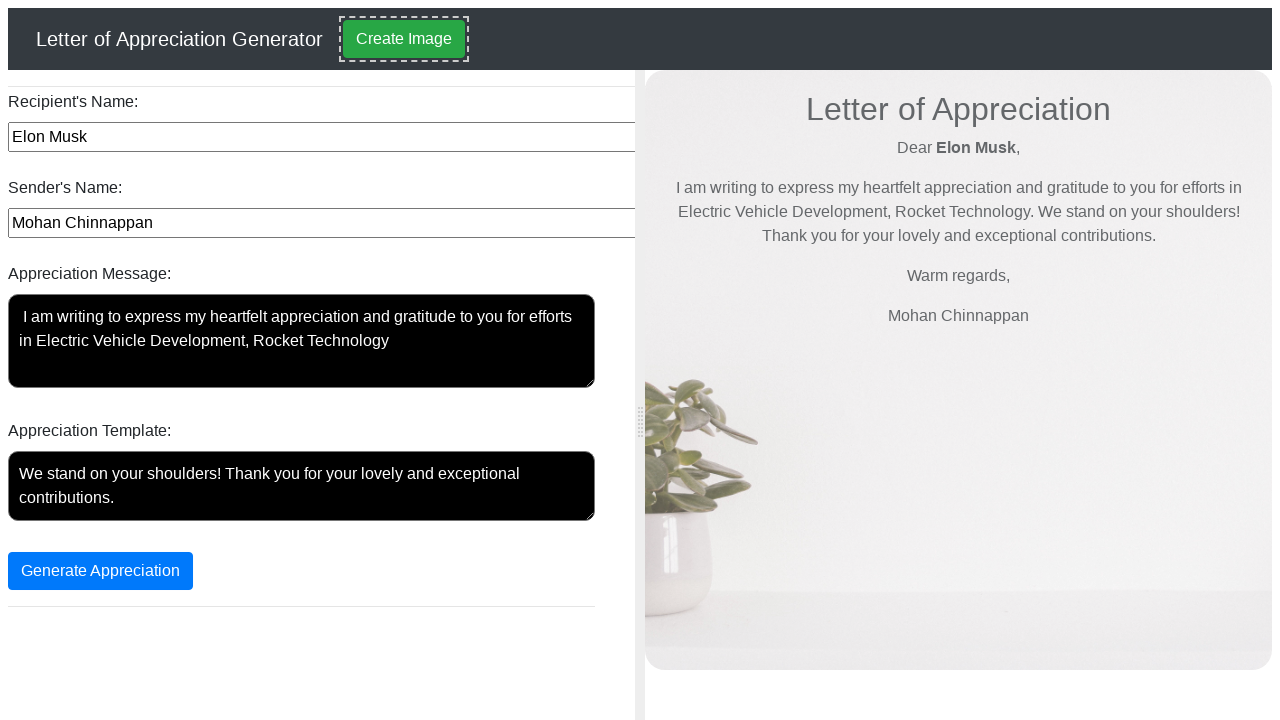

Clicked Create Image button for Elon Musk at (404, 39) on internal:role=button[name="Create Image"i]
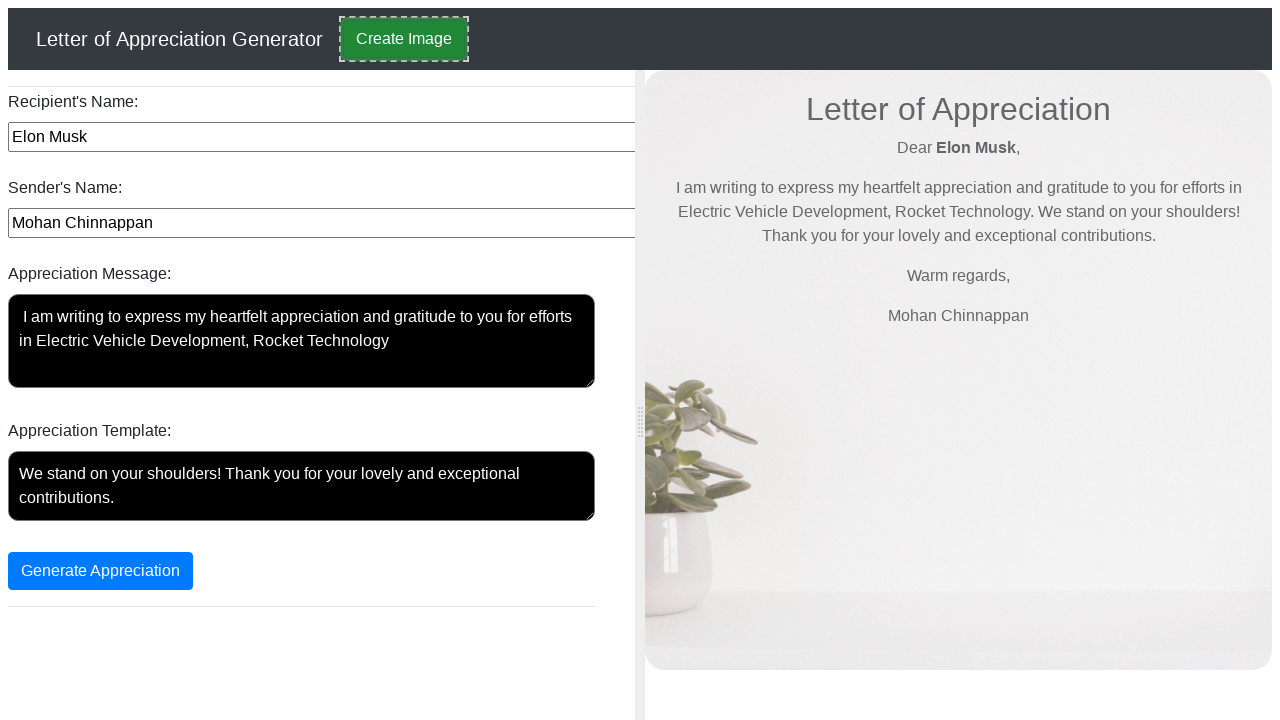

Navigated to Thank You Card Generator app
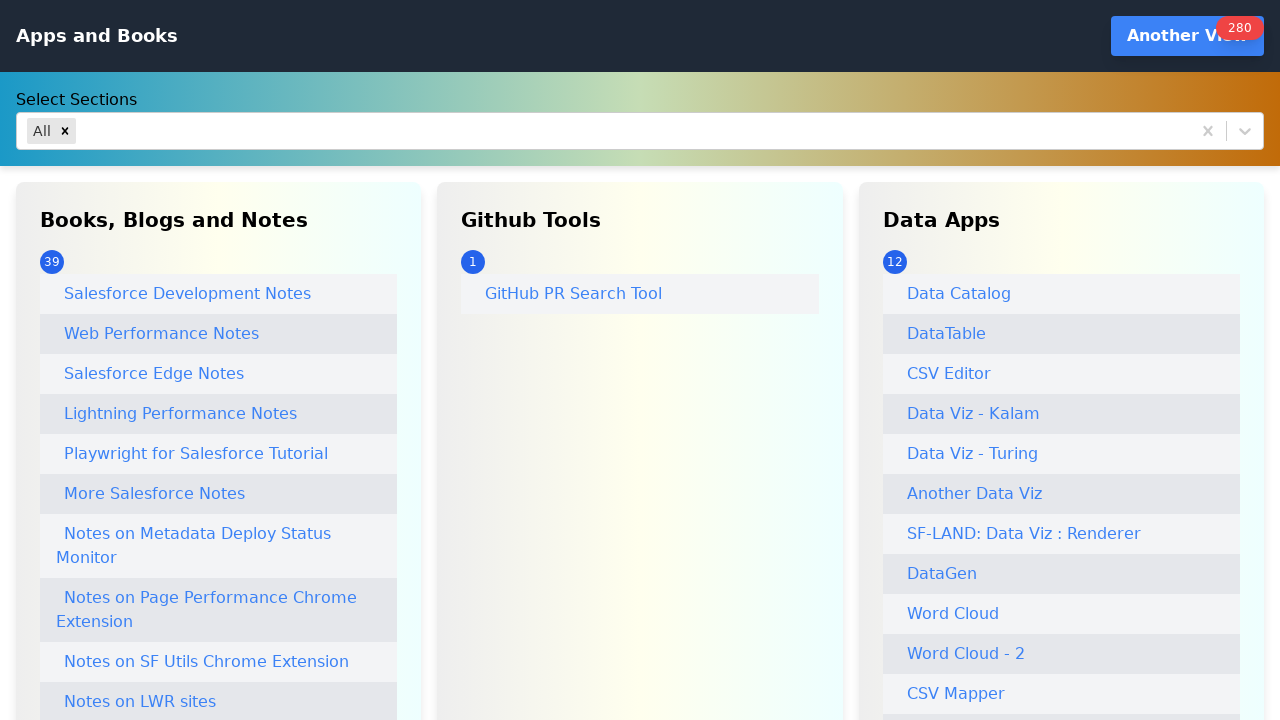

Clicked on Thank you! Card Generator link at (174, 360) on internal:role=link[name="Thank you! Card Generator"i]
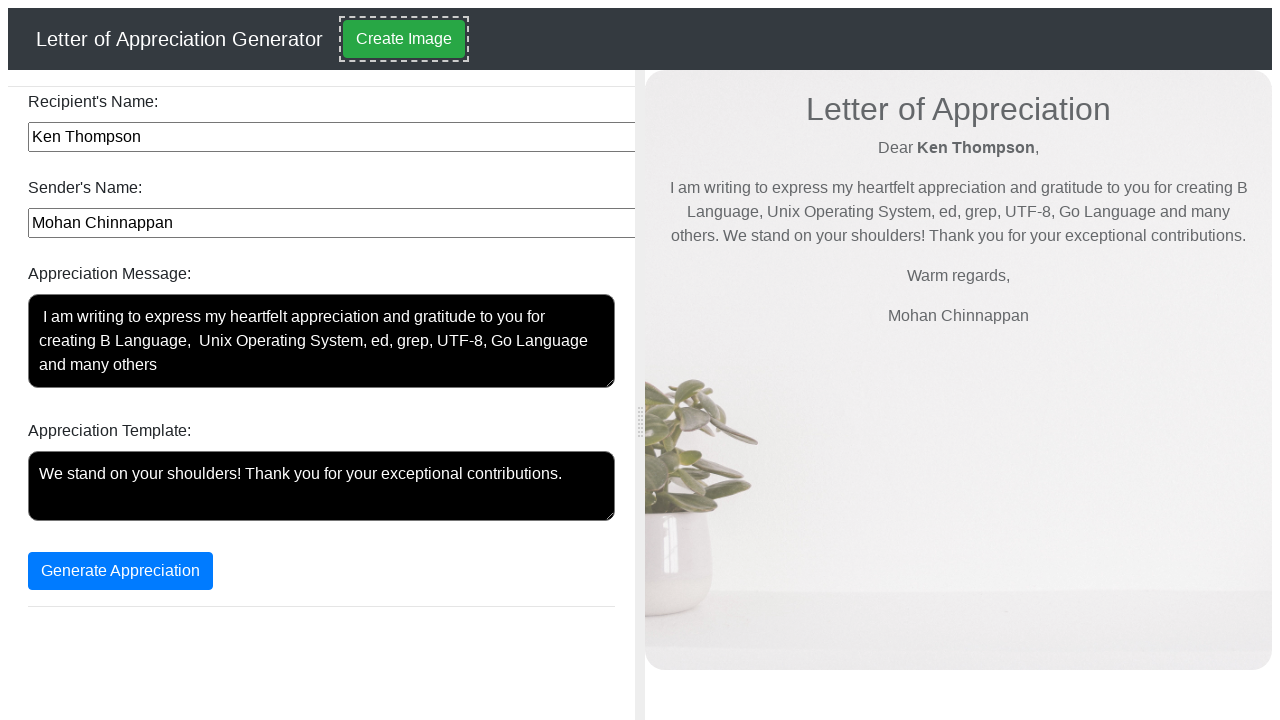

Filled recipient's name with 'Dr. Adbul Kalam' on internal:label="Recipient's Name:"i
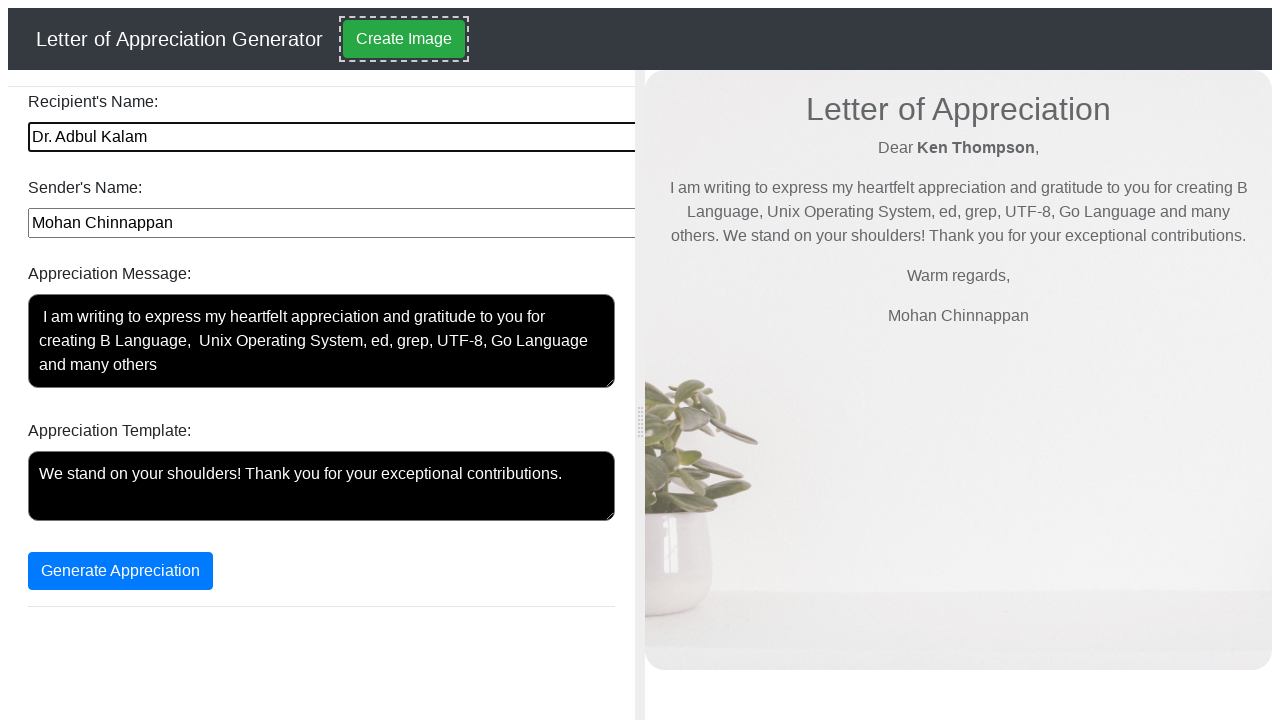

Pressed Tab to move to next field on internal:label="Recipient's Name:"i
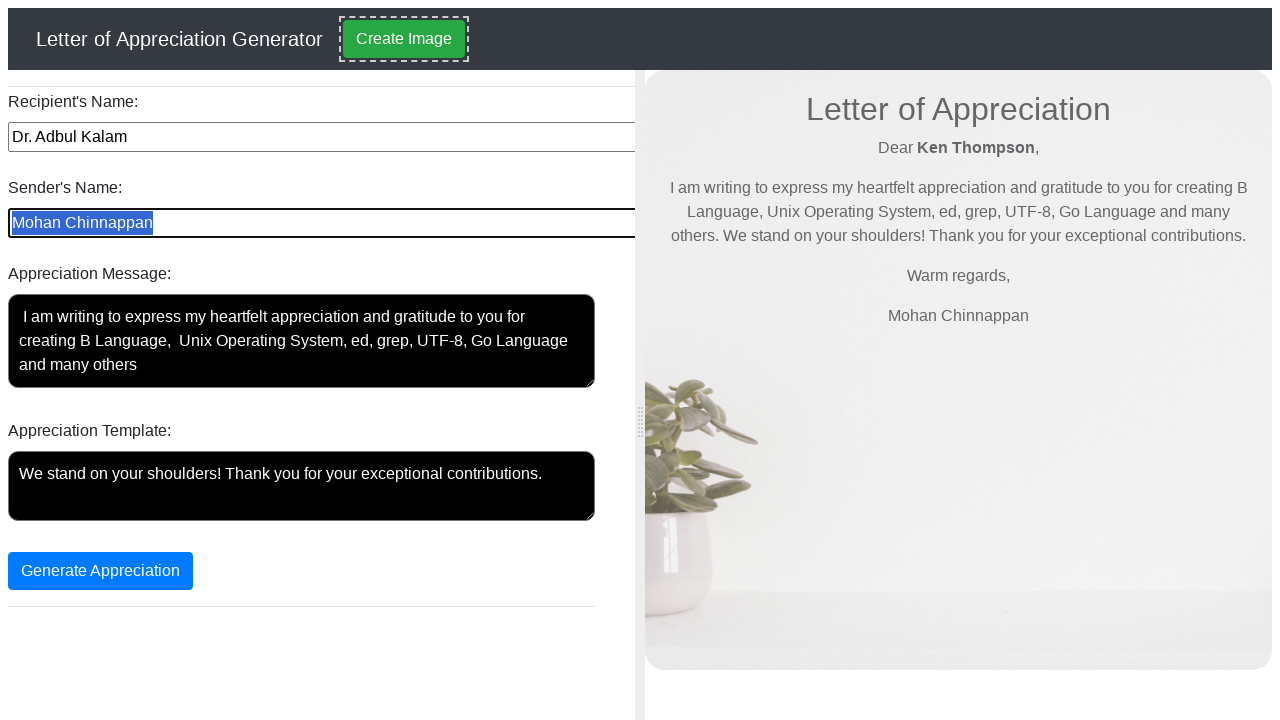

Filled sender's name with 'Mohanasundaram Chinnappan' on internal:label="Sender's Name:"i
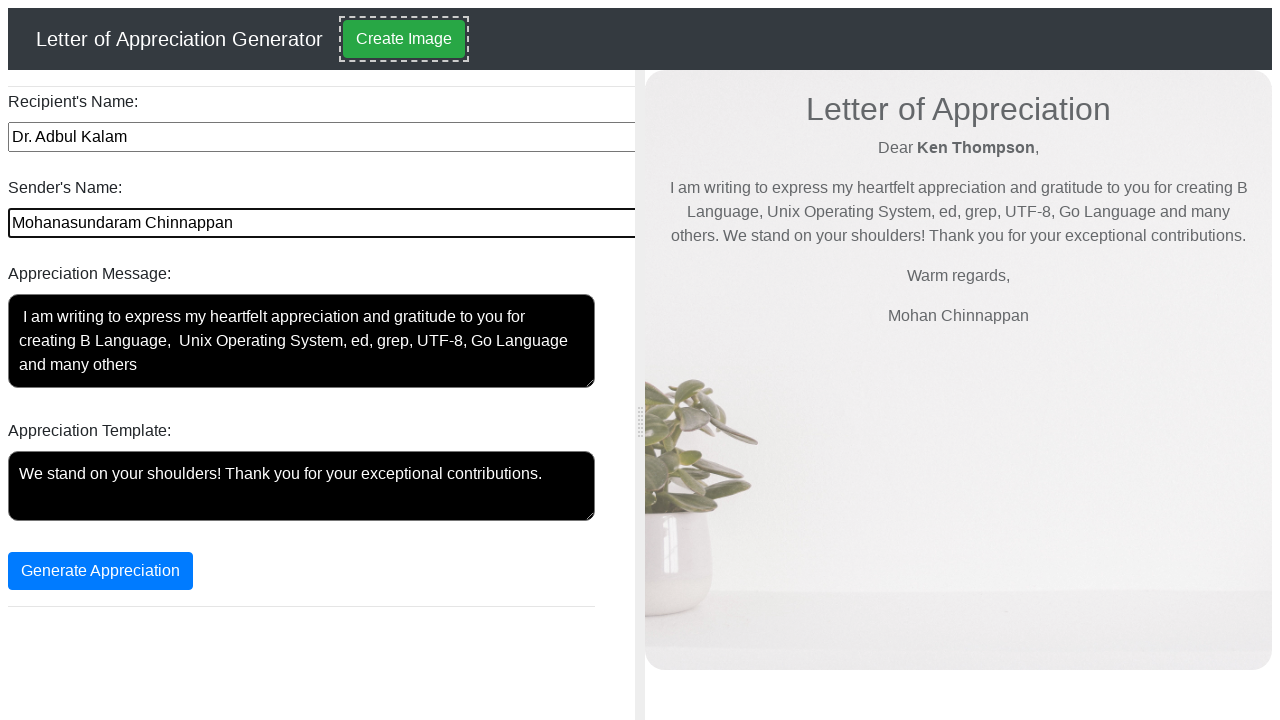

Filled appreciation message on internal:label="Appreciation Message:"i
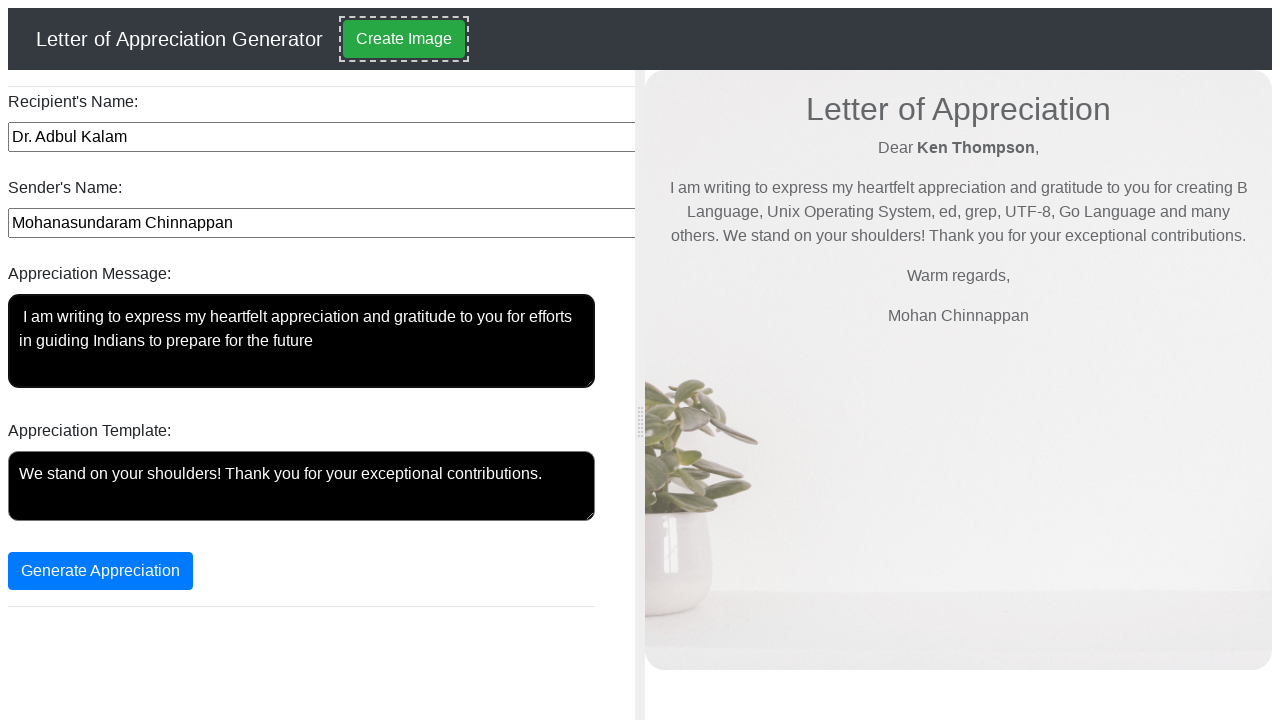

Filled appreciation template on internal:label="Appreciation Template:"i
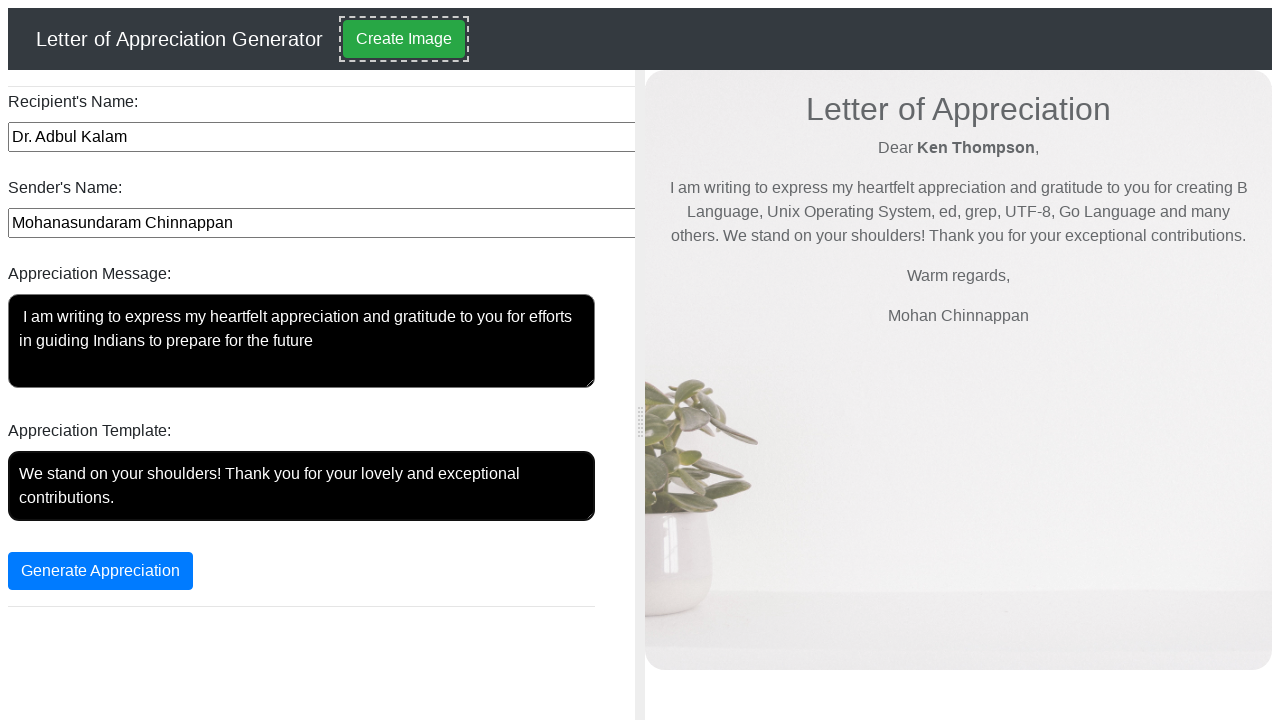

Clicked Generate Appreciation button for Dr. Adbul Kalam at (100, 571) on internal:role=button[name="Generate Appreciation"i]
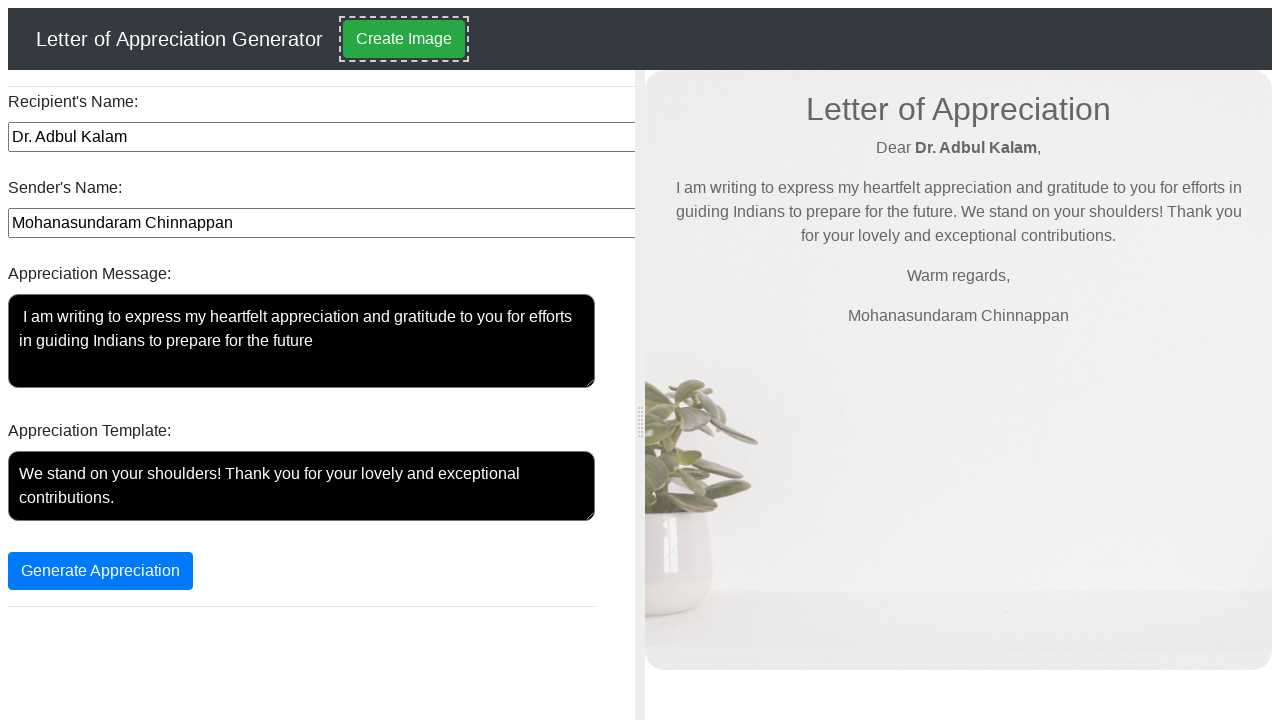

Clicked Create Image button for Dr. Adbul Kalam at (404, 39) on internal:role=button[name="Create Image"i]
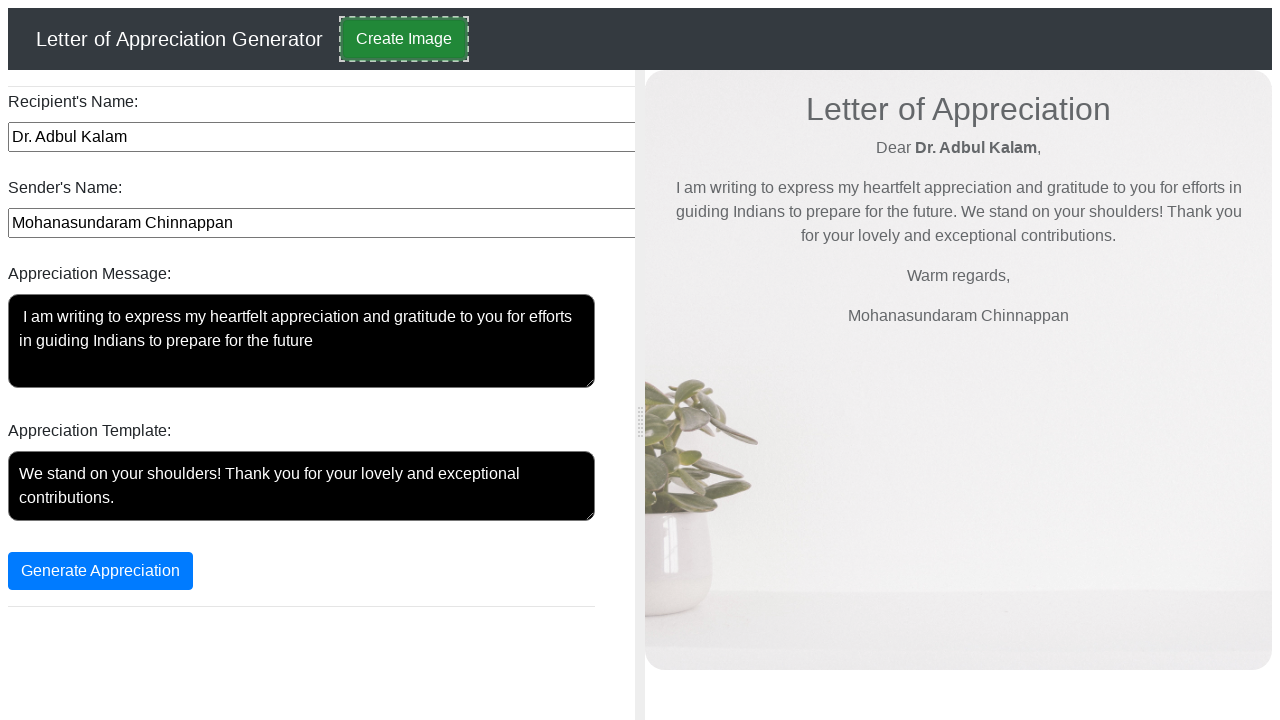

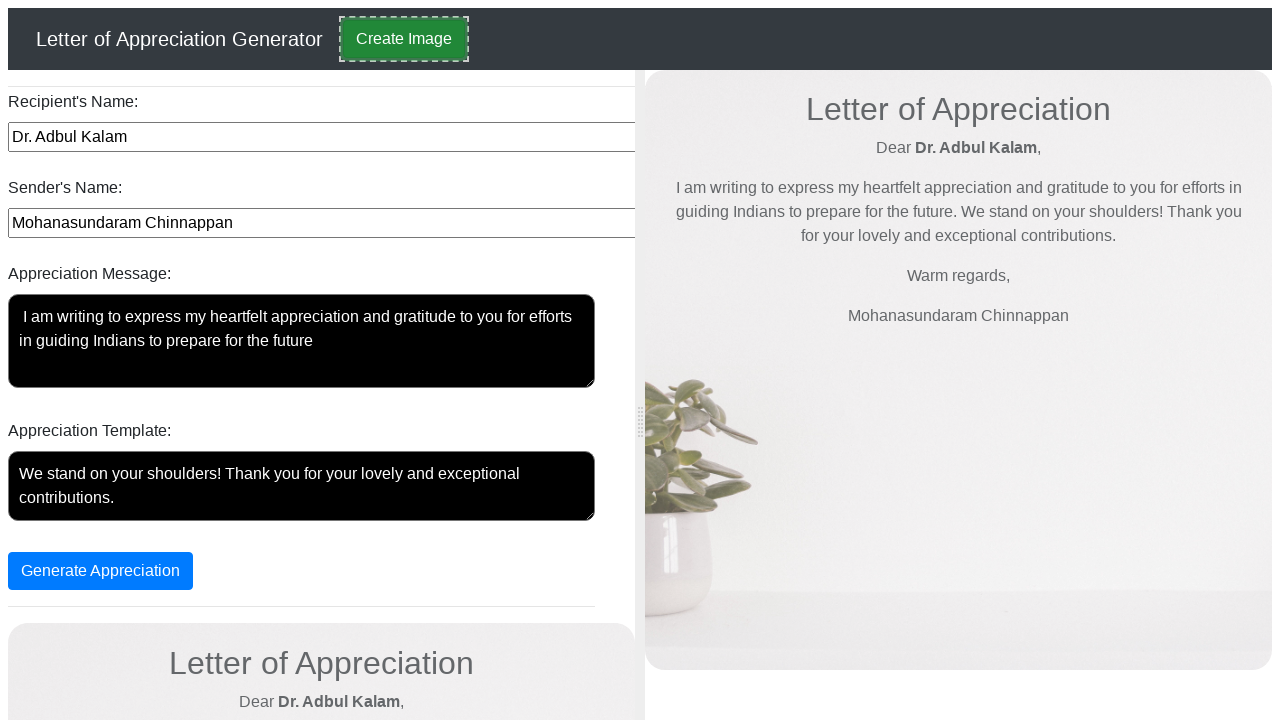